Automates a Japanese typing test by navigating to the test page, starting the test within an iframe, and typing the displayed characters by reading the sentence text and sending keystrokes.

Starting URL: https://www.e-typing.ne.jp/roma/check/

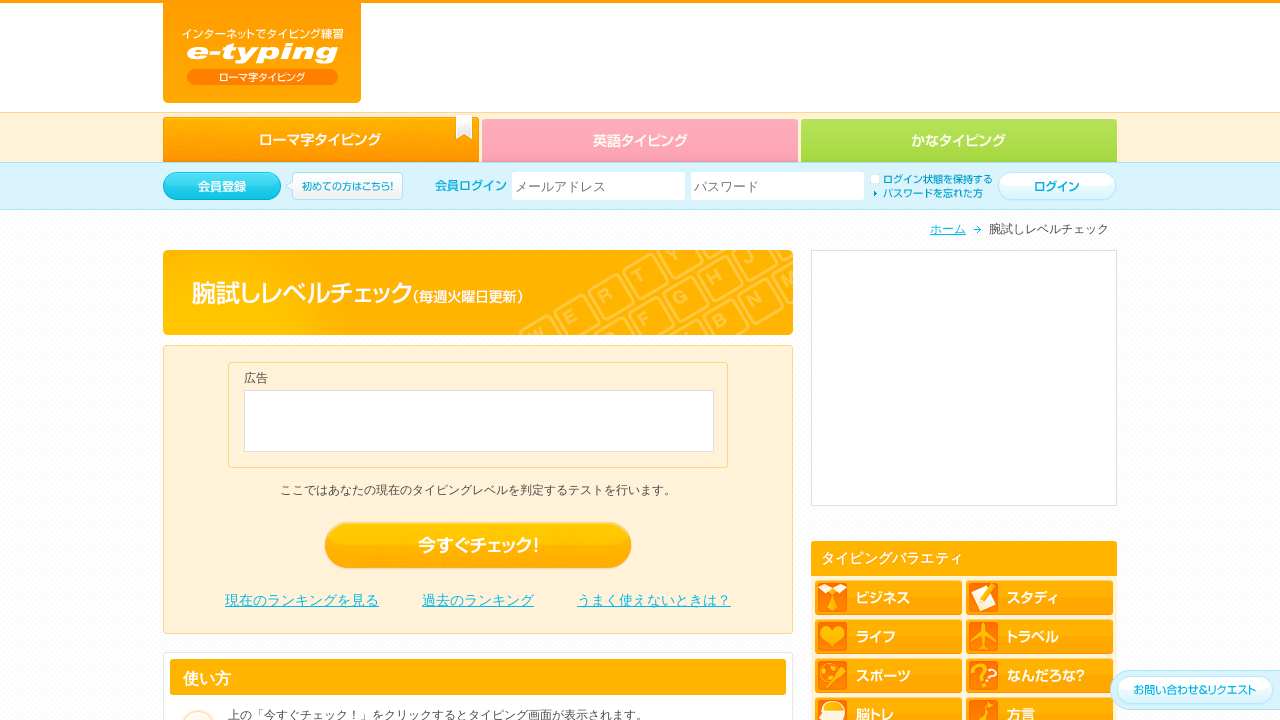

Clicked level check button to start the test at (478, 546) on #level_check_btn
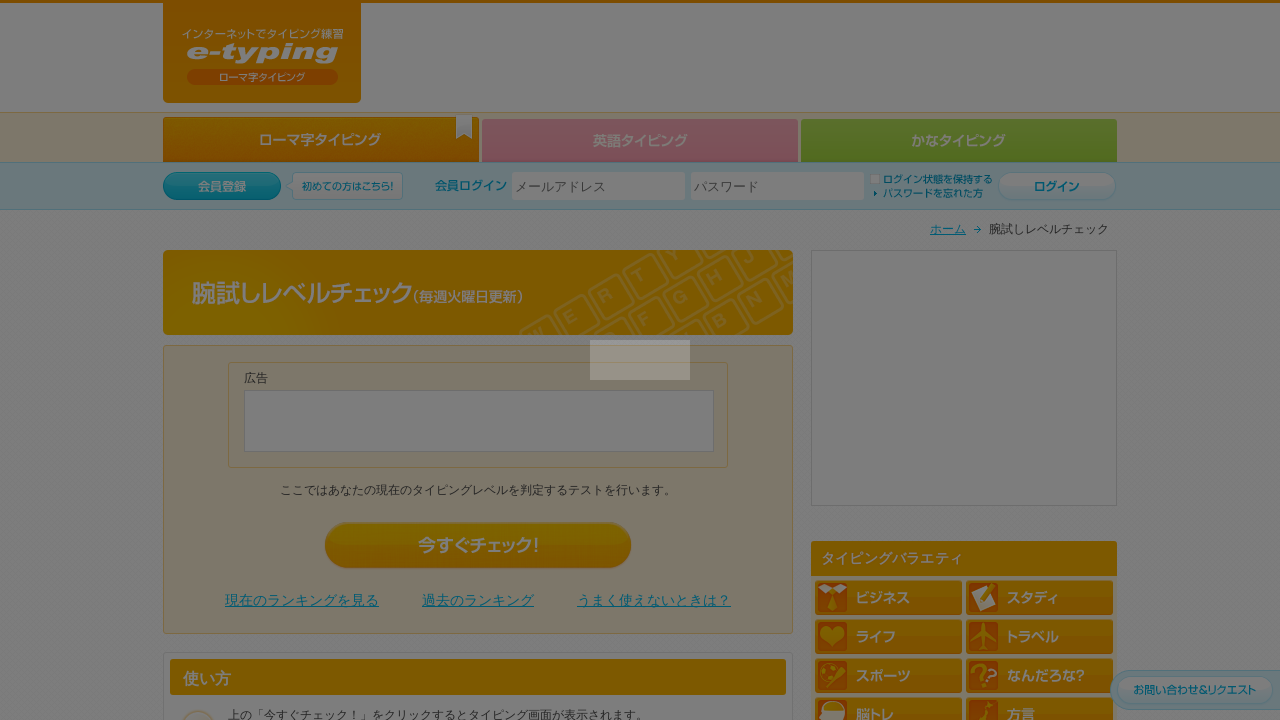

Waited 5 seconds for page to load
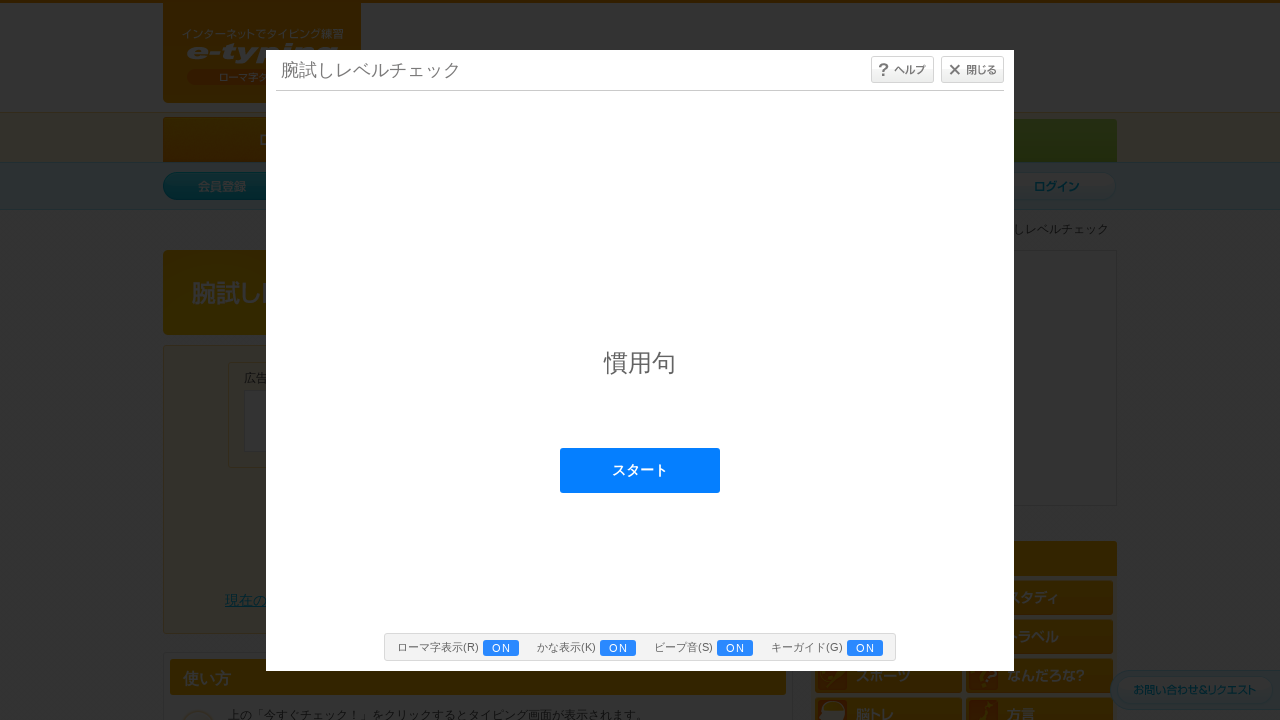

Located typing content iframe
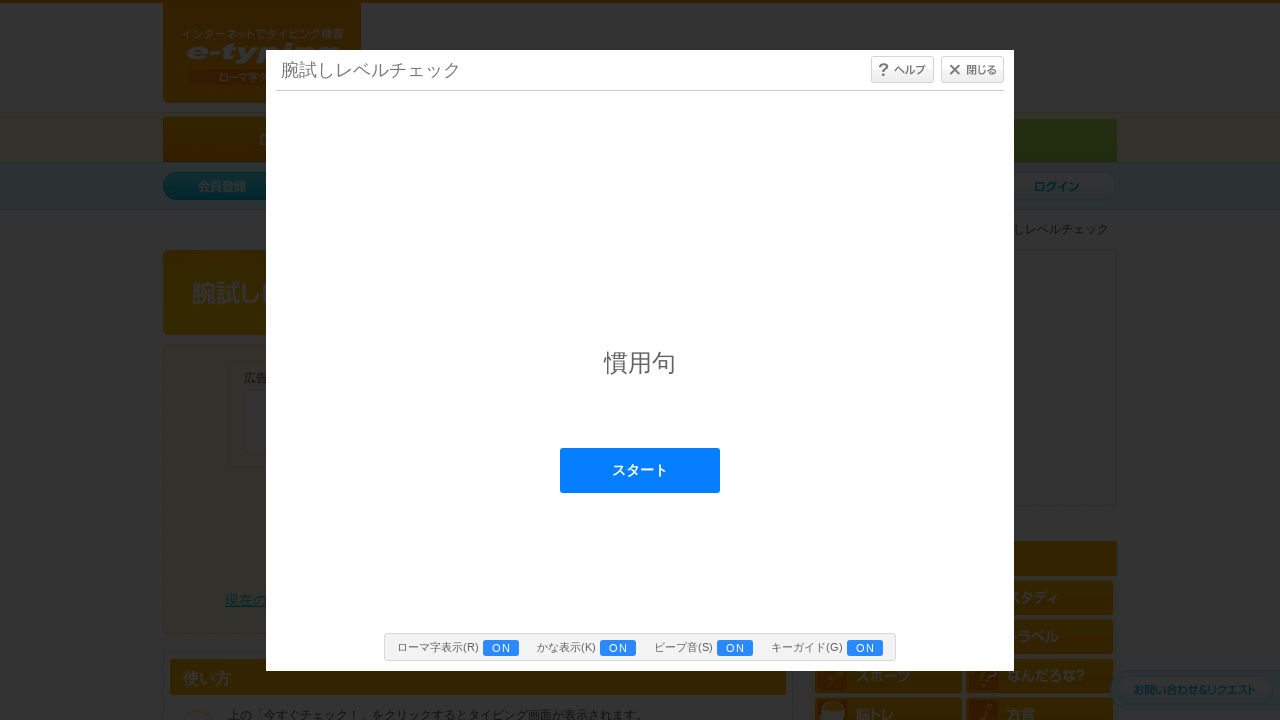

Clicked start button inside the iframe at (640, 470) on #typing_content >> internal:control=enter-frame >> #start_btn
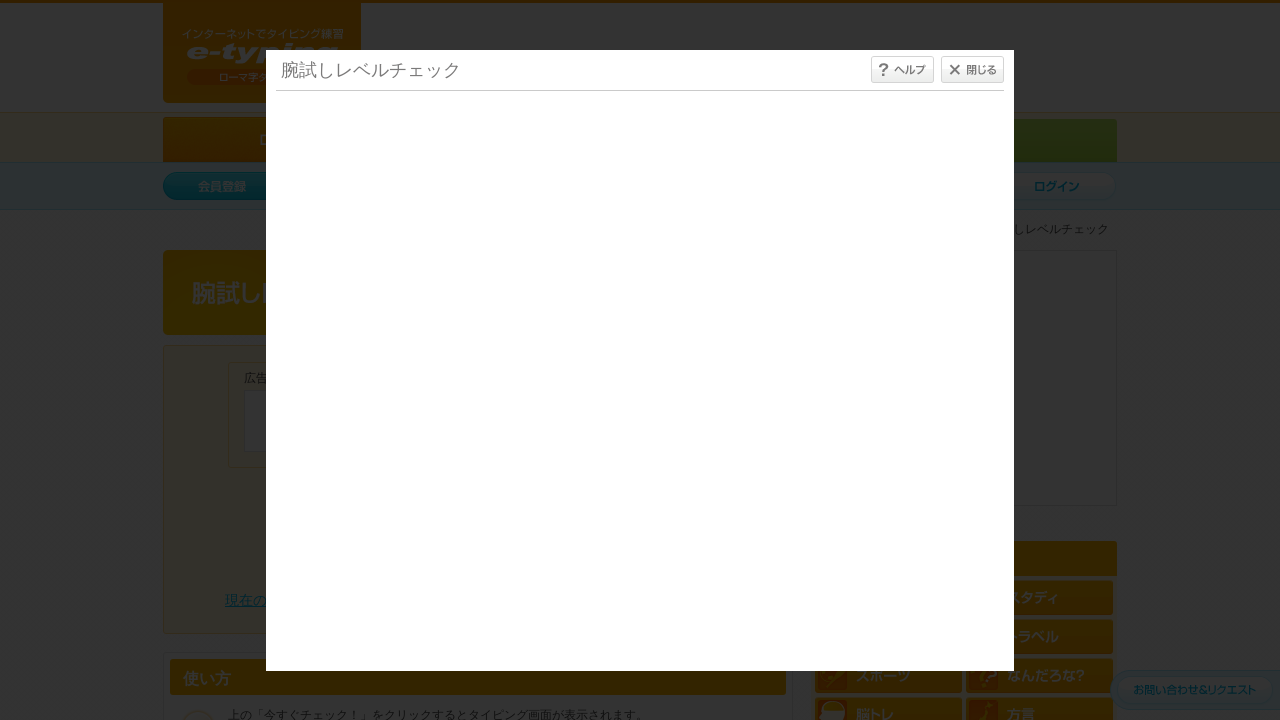

Waited 3 seconds for test to initialize
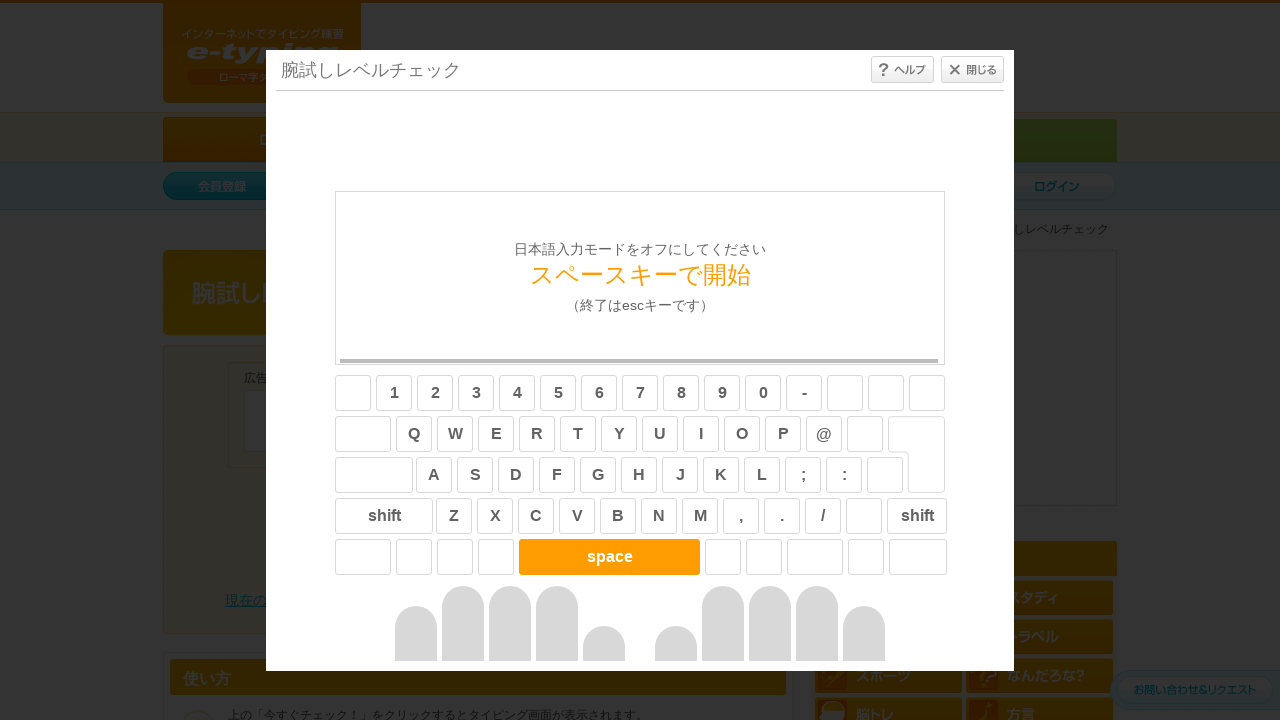

Pressed space to begin typing test
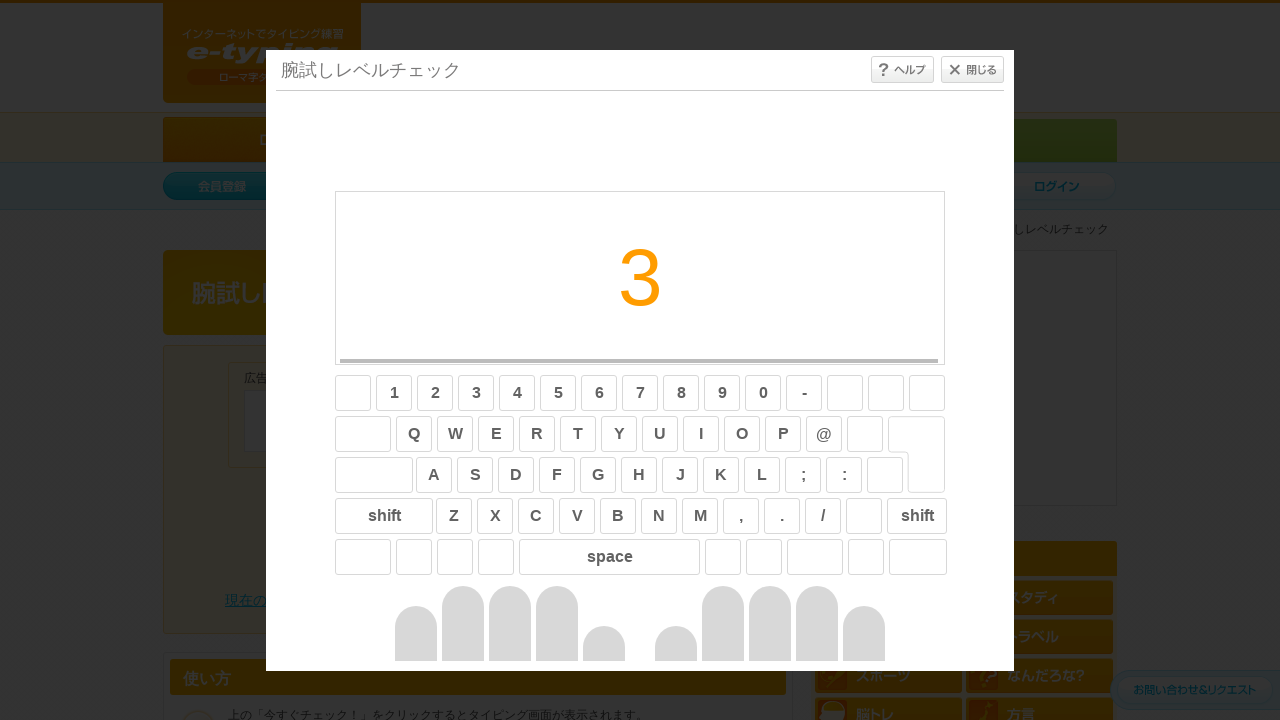

Waited 3 seconds after starting test
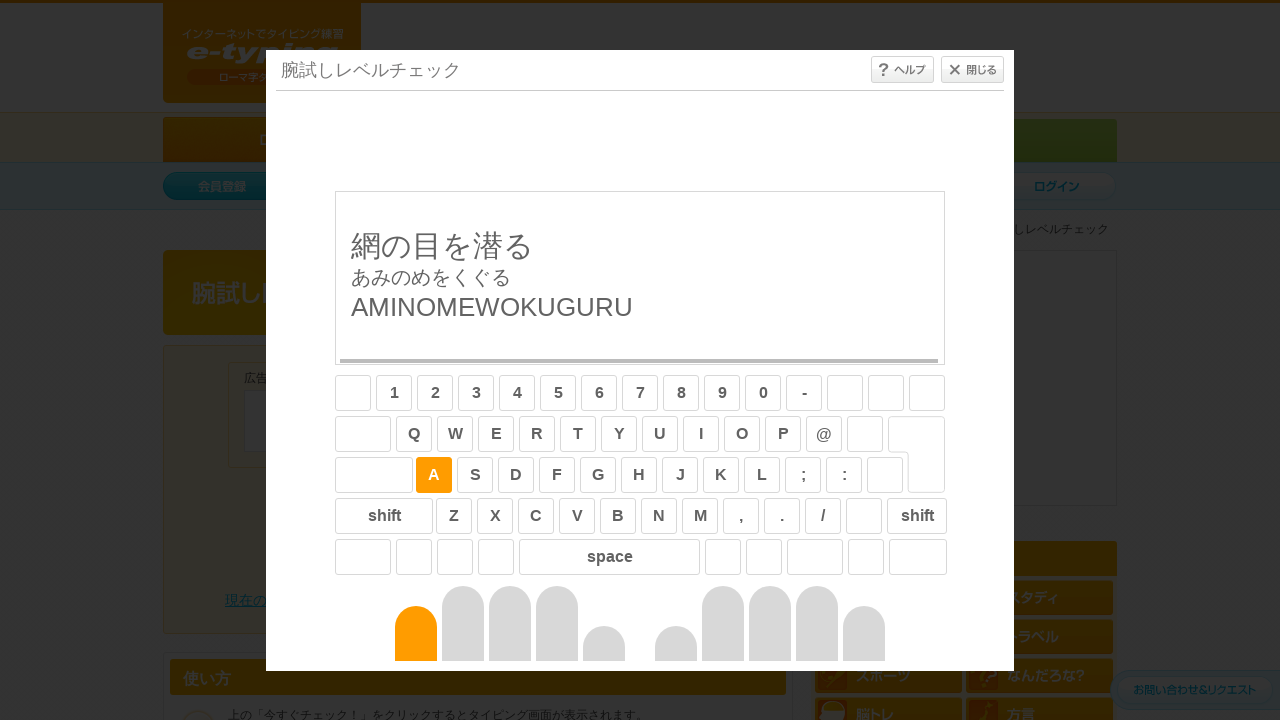

Retrieved sentence text to type: 'aminomewokuguru'
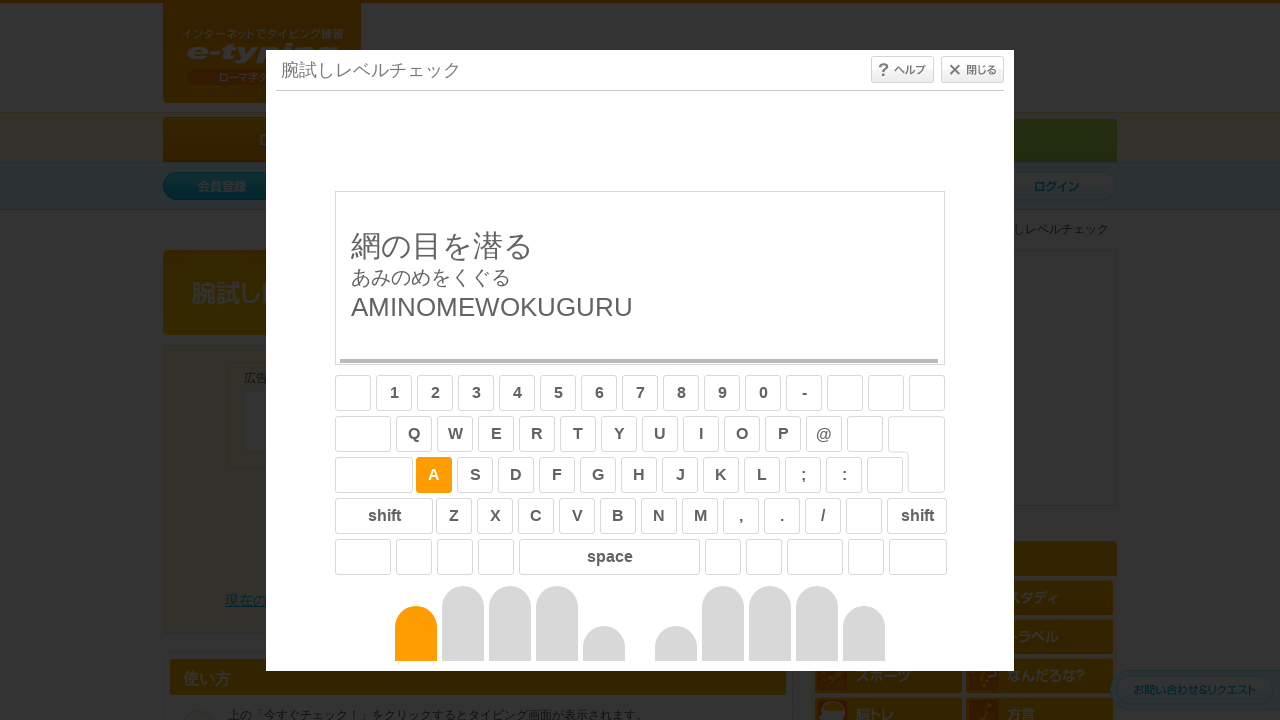

Typed all characters from the sentence
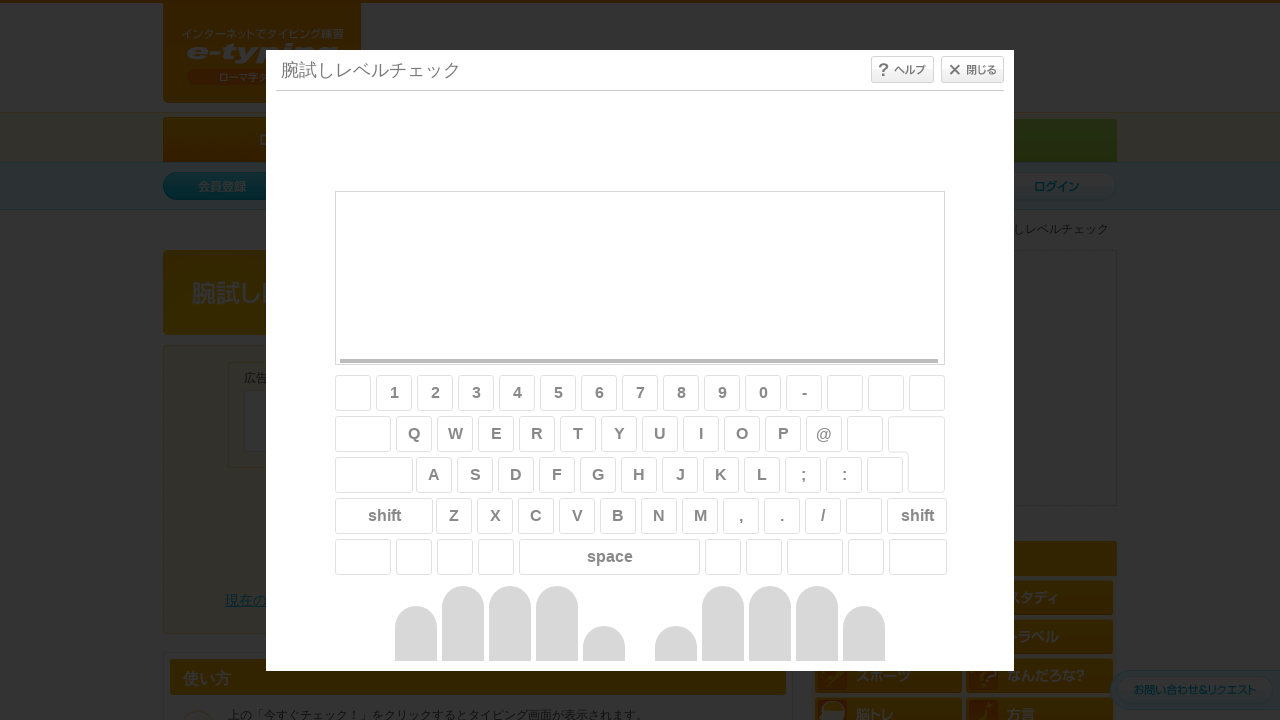

Waited 1 second before next sentence
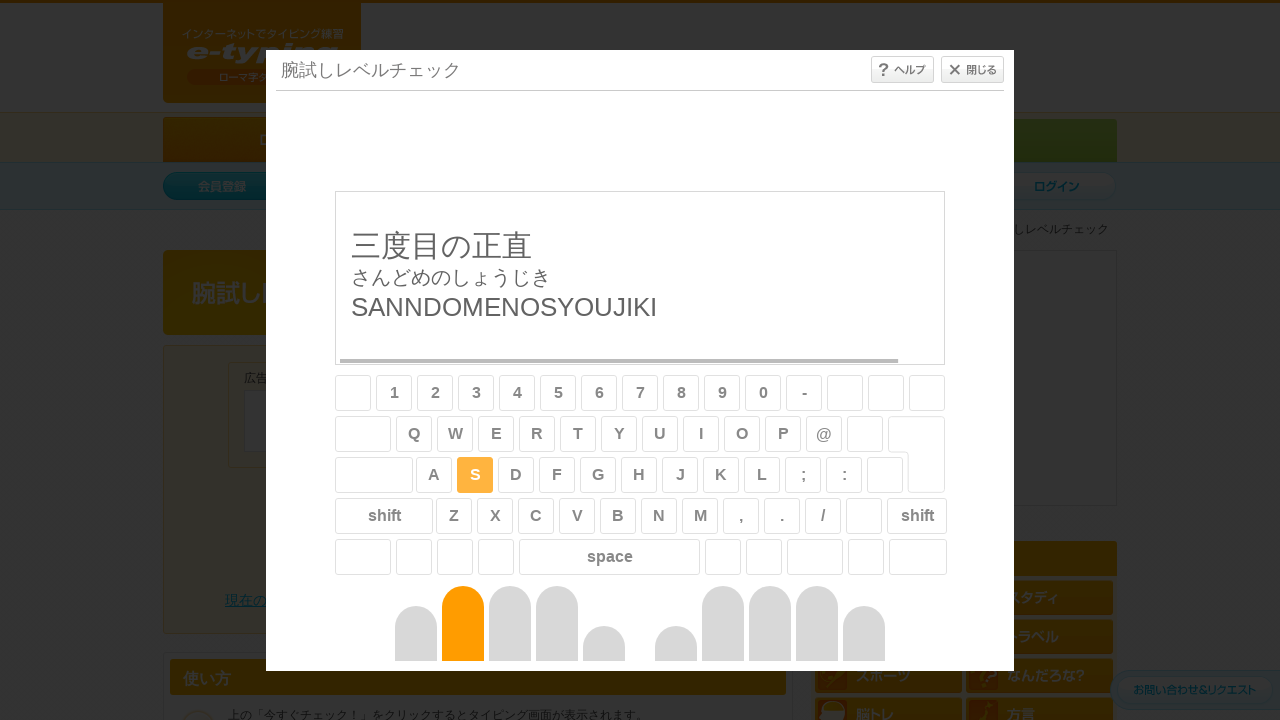

Retrieved sentence text to type: 'sanndomenosyoujiki'
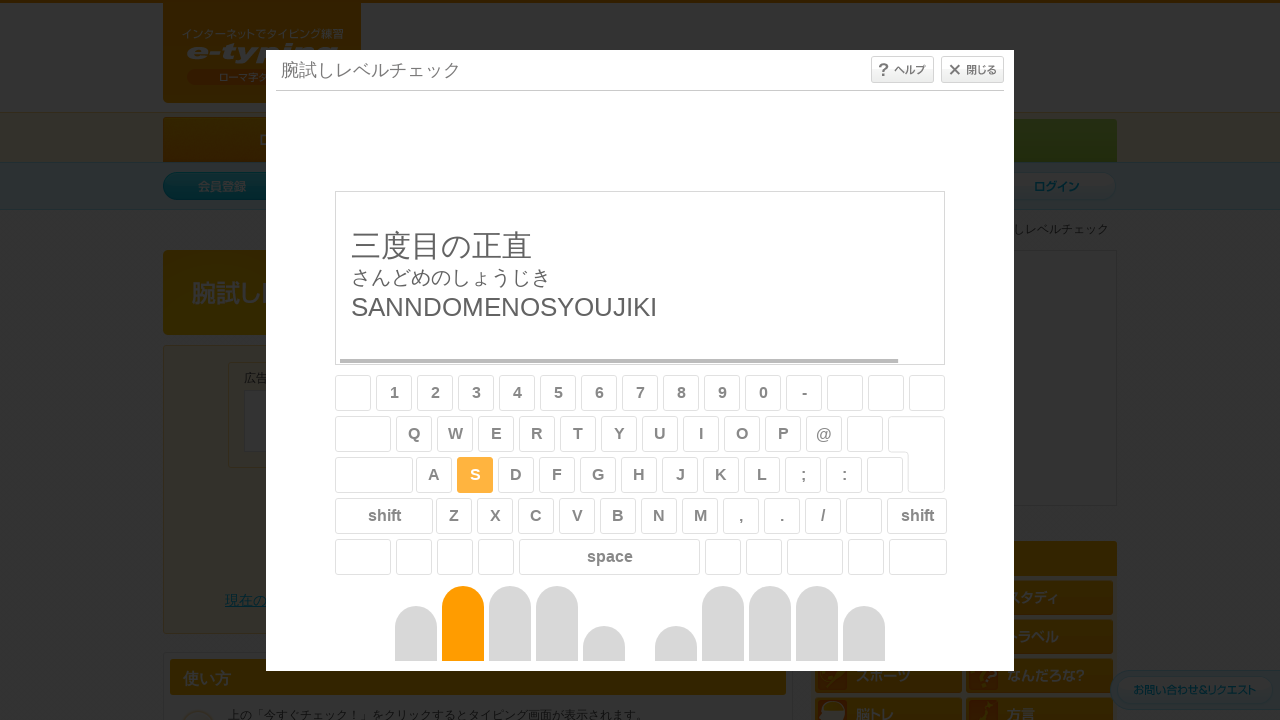

Typed all characters from the sentence
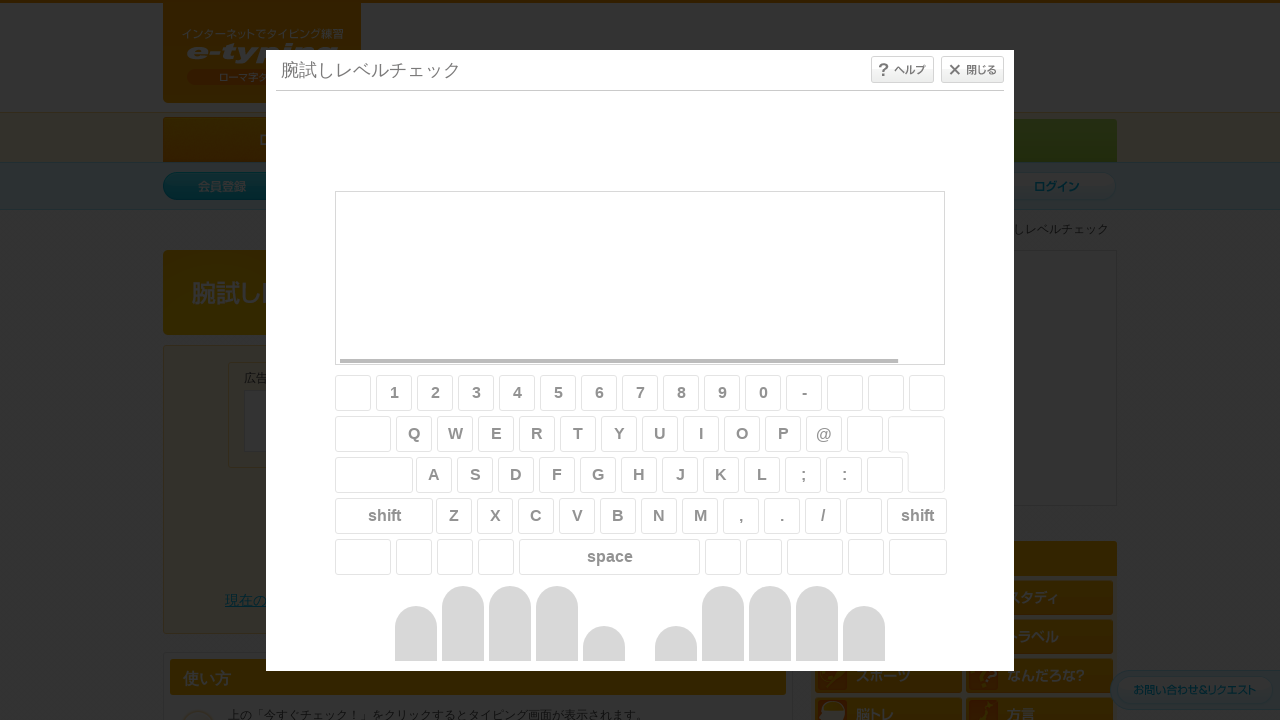

Waited 1 second before next sentence
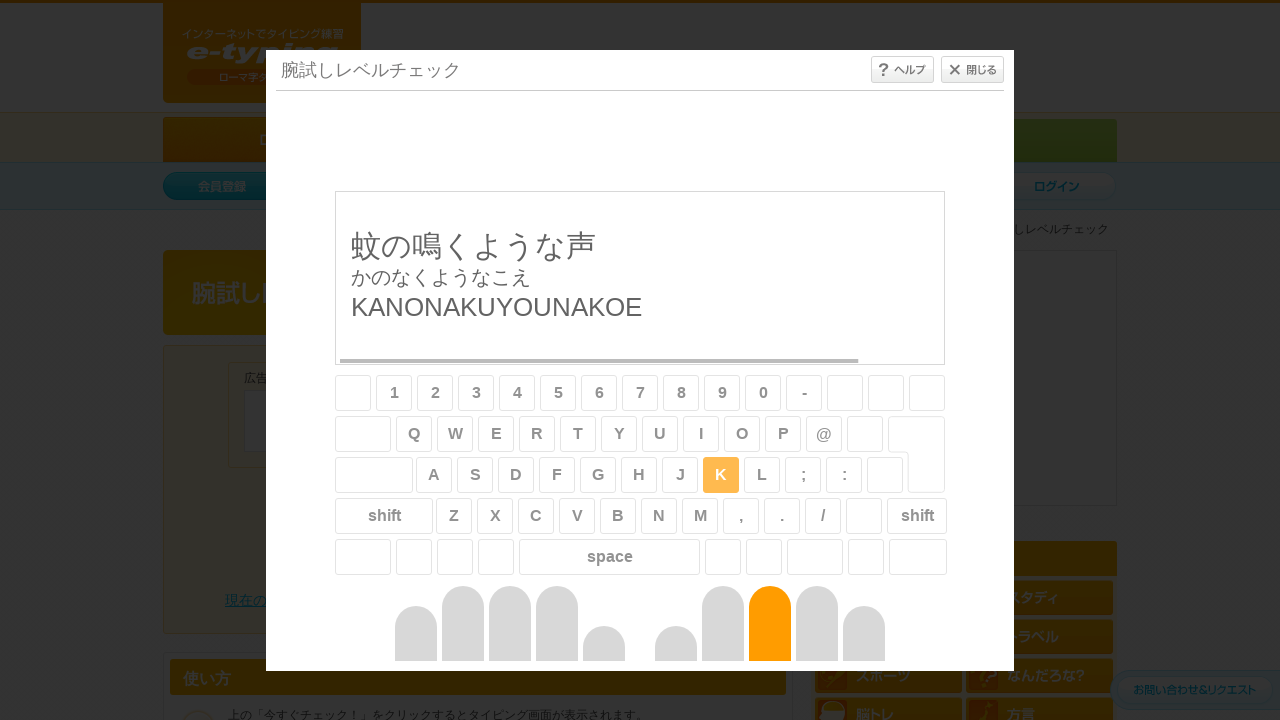

Retrieved sentence text to type: 'kanonakuyounakoe'
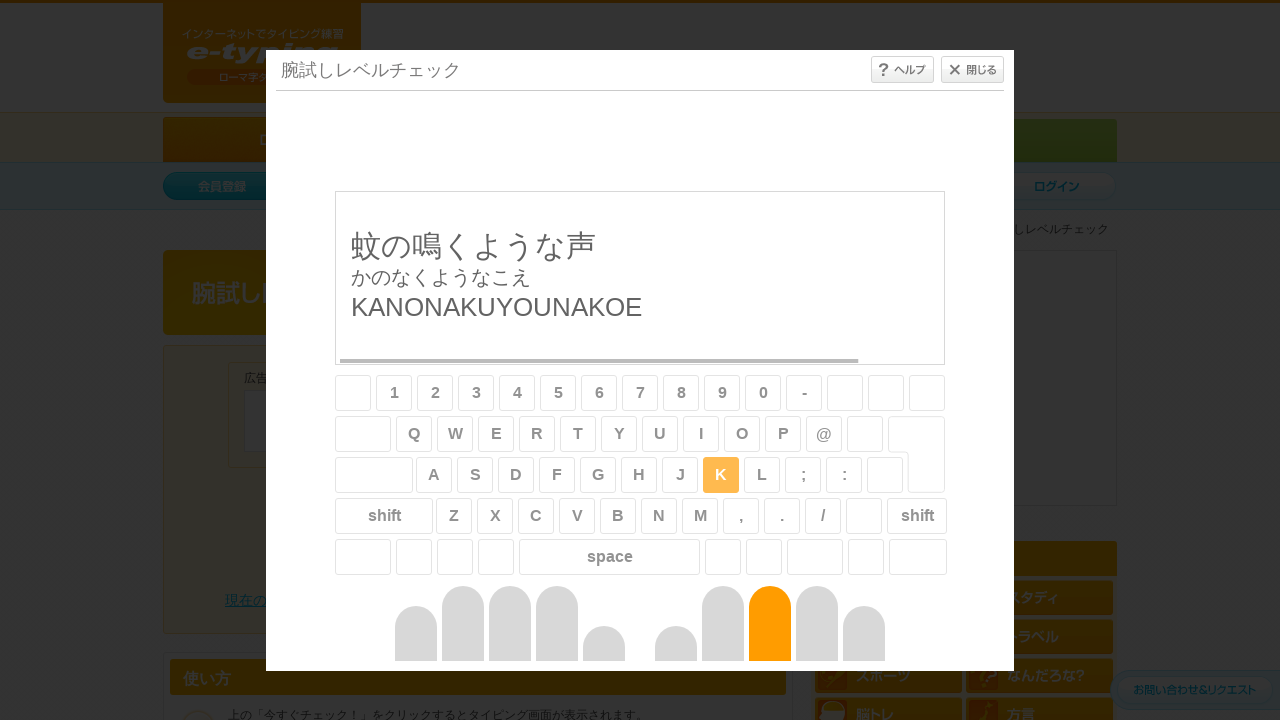

Typed all characters from the sentence
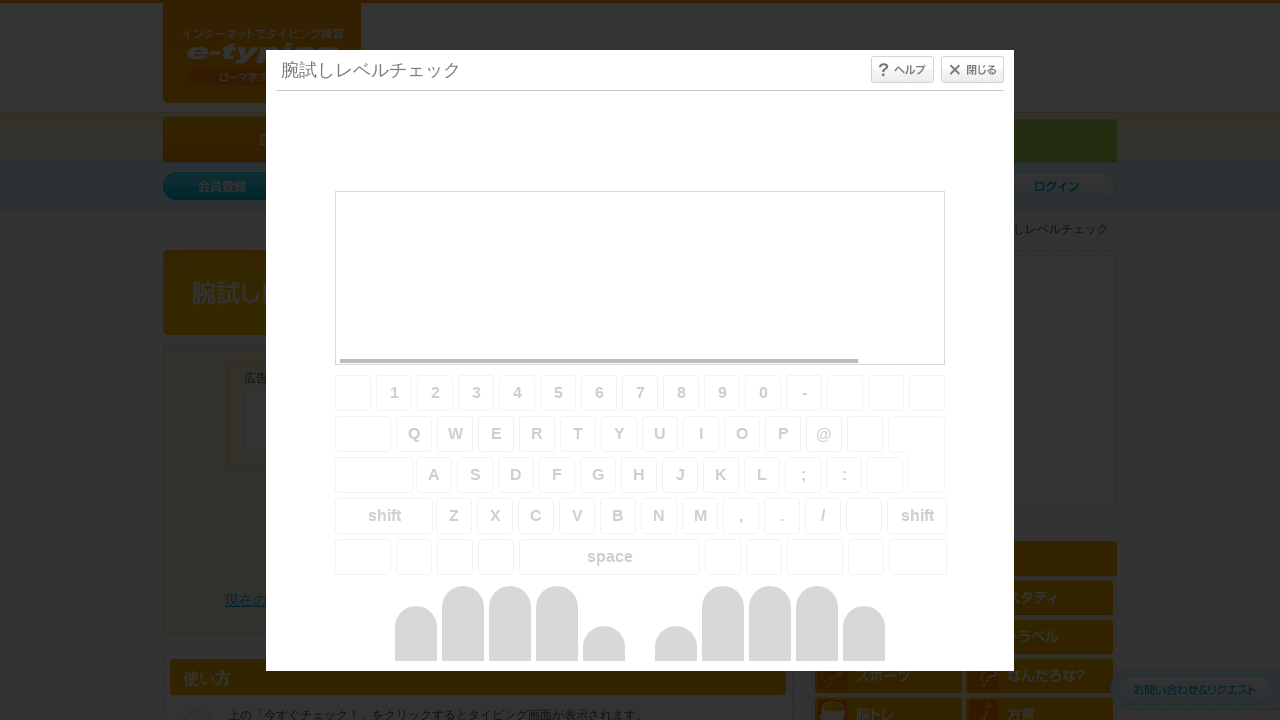

Waited 1 second before next sentence
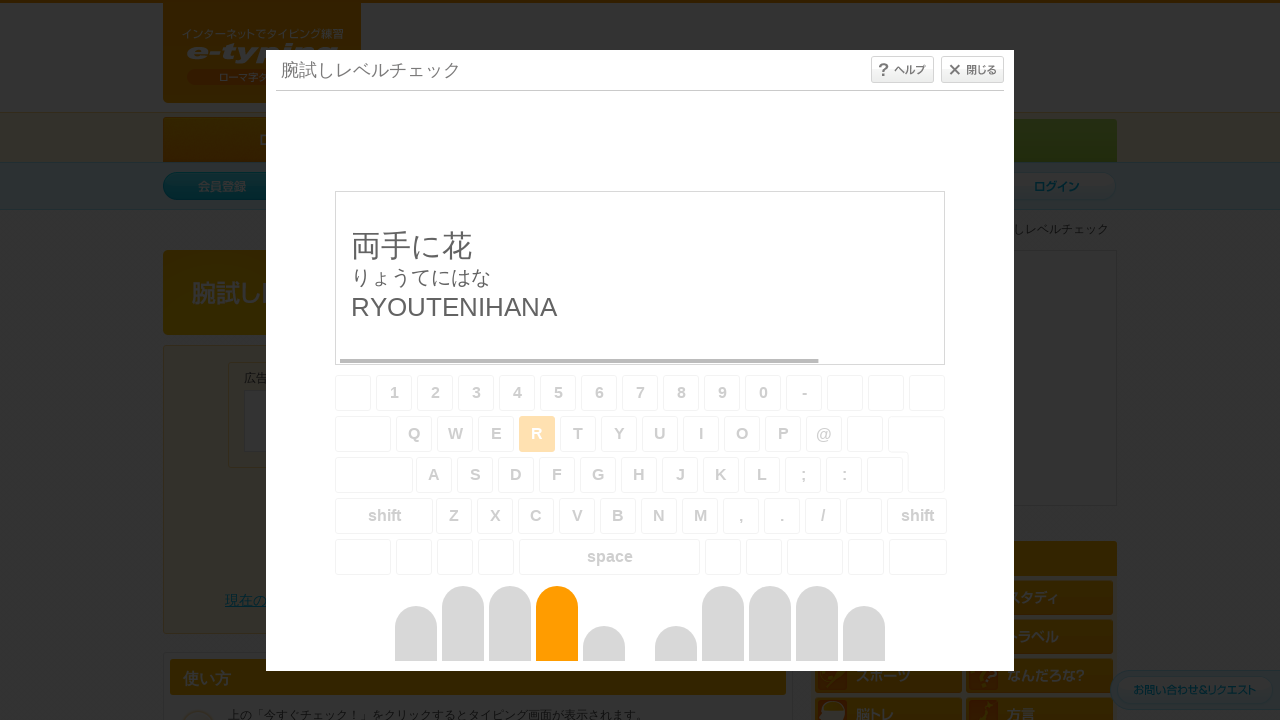

Retrieved sentence text to type: 'ryoutenihana'
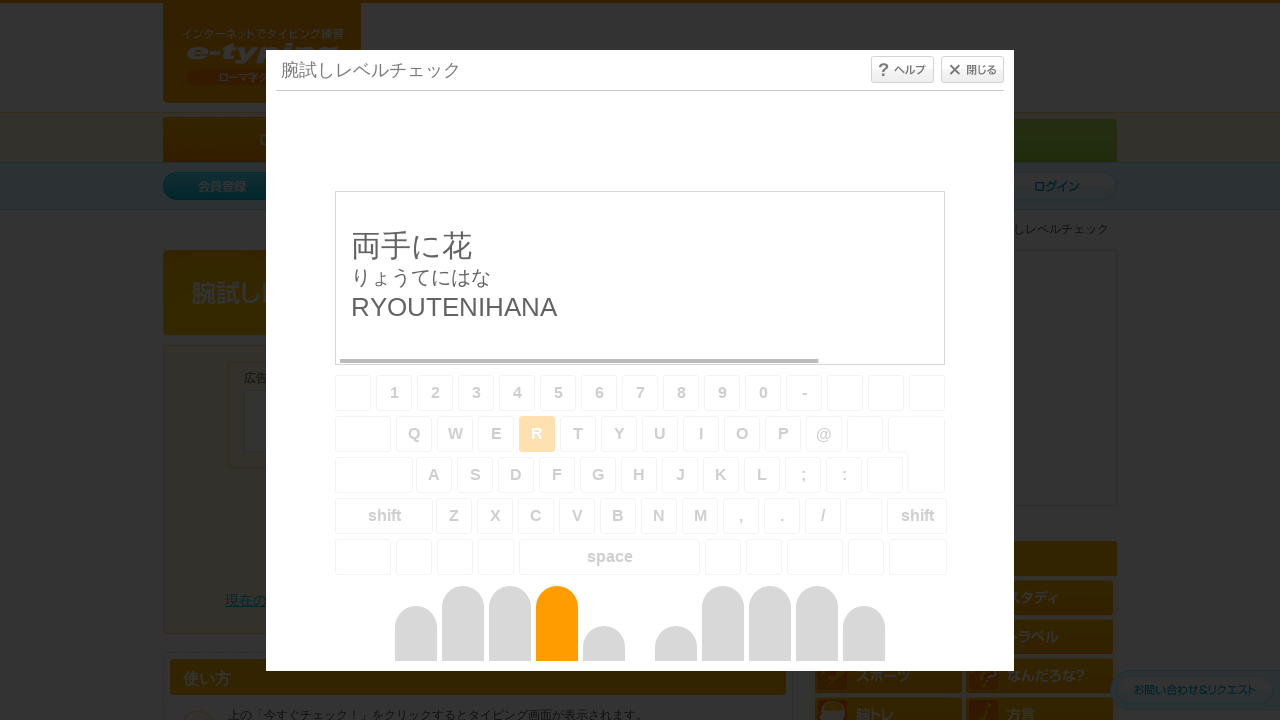

Typed all characters from the sentence
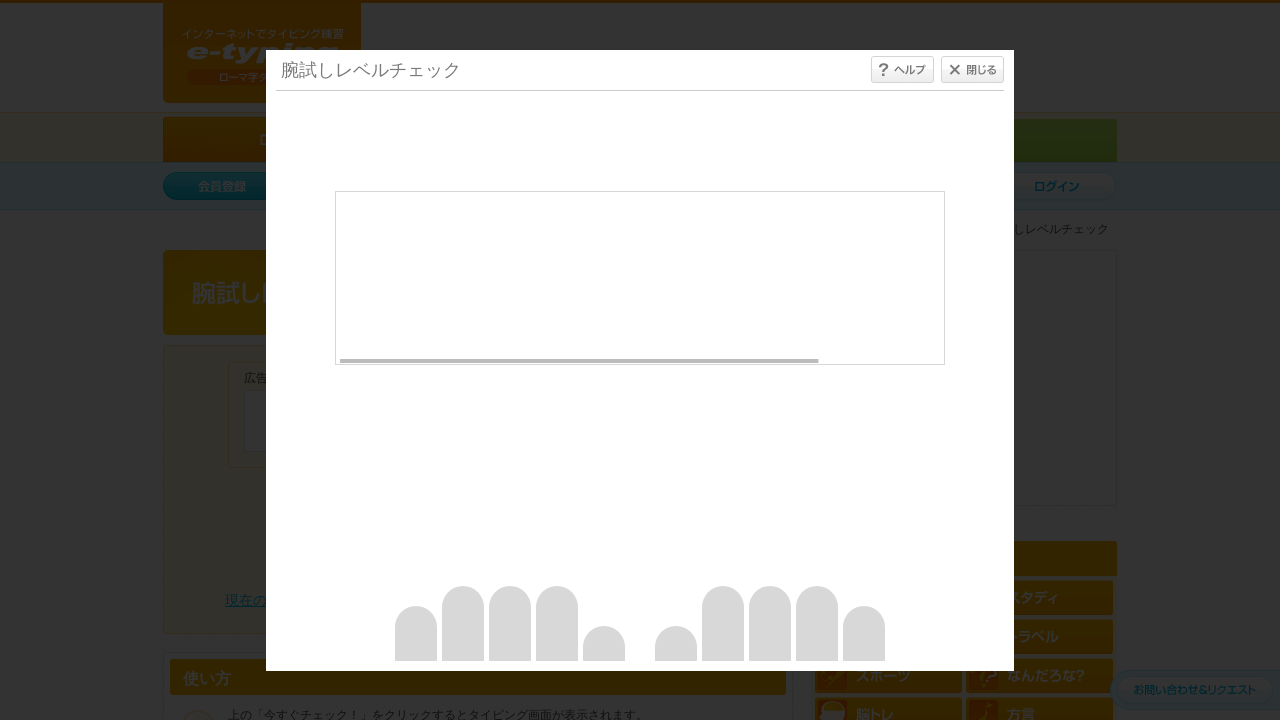

Waited 1 second before next sentence
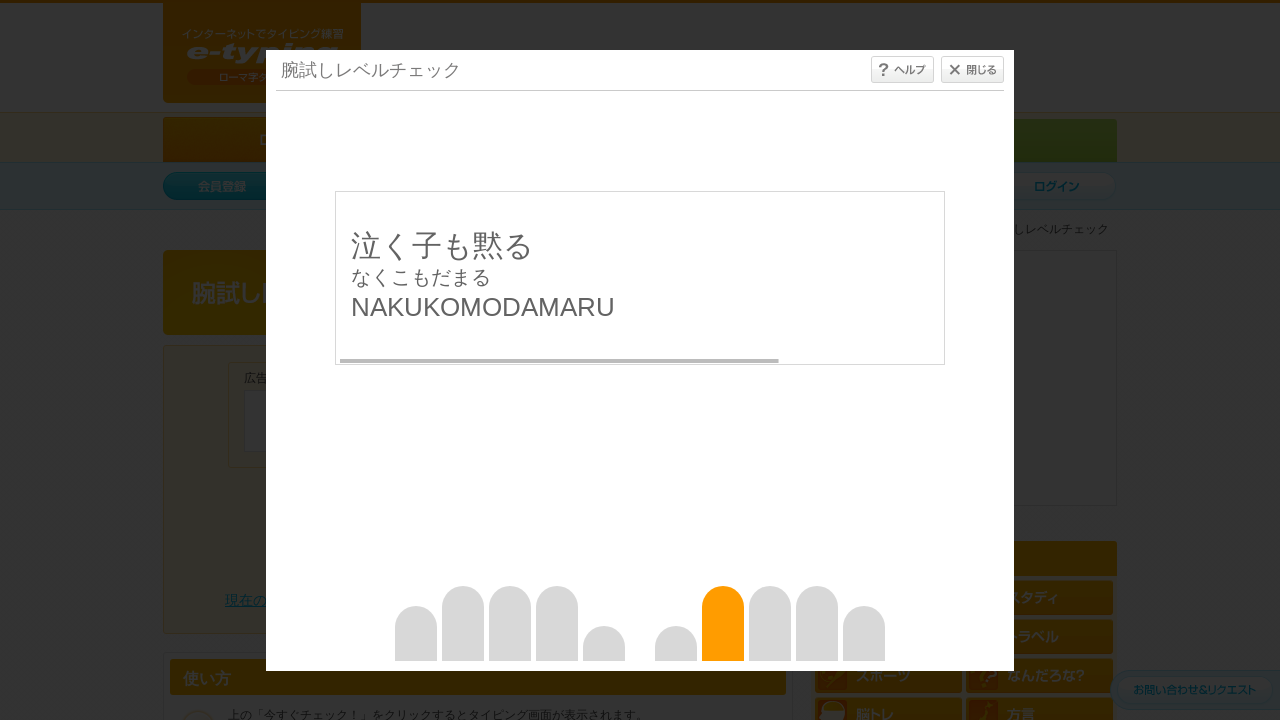

Retrieved sentence text to type: 'nakukomodamaru'
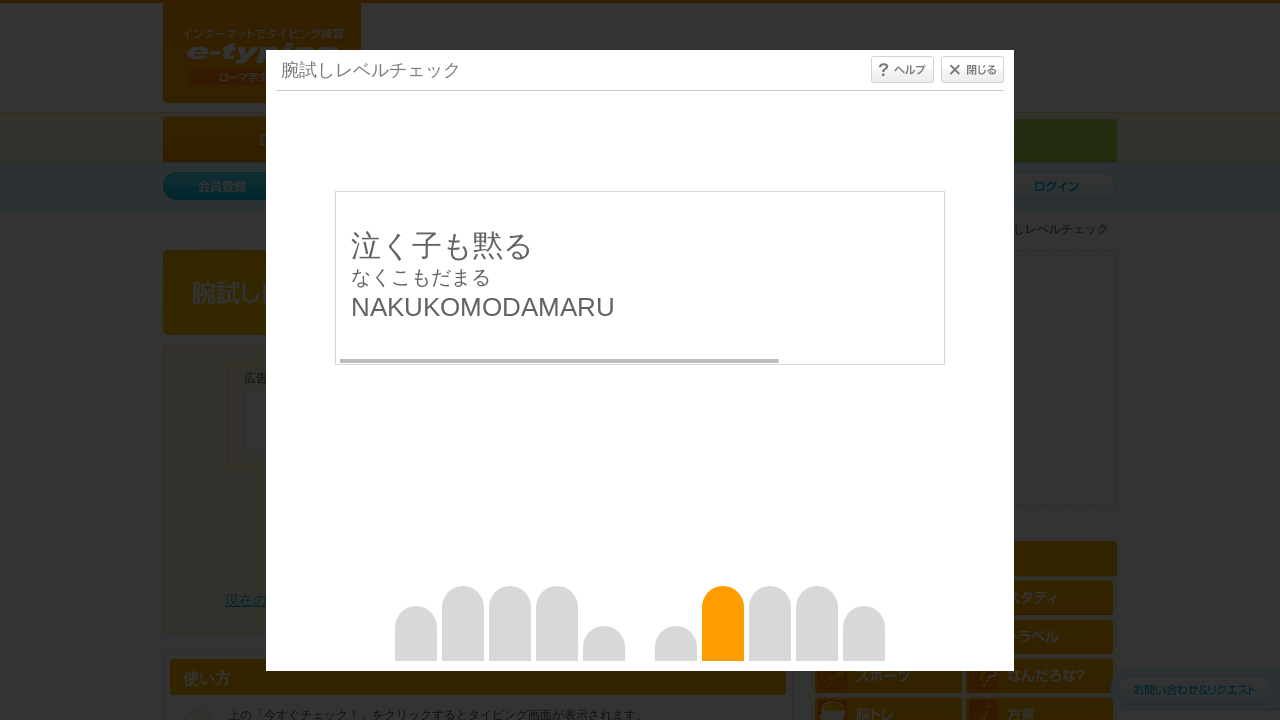

Typed all characters from the sentence
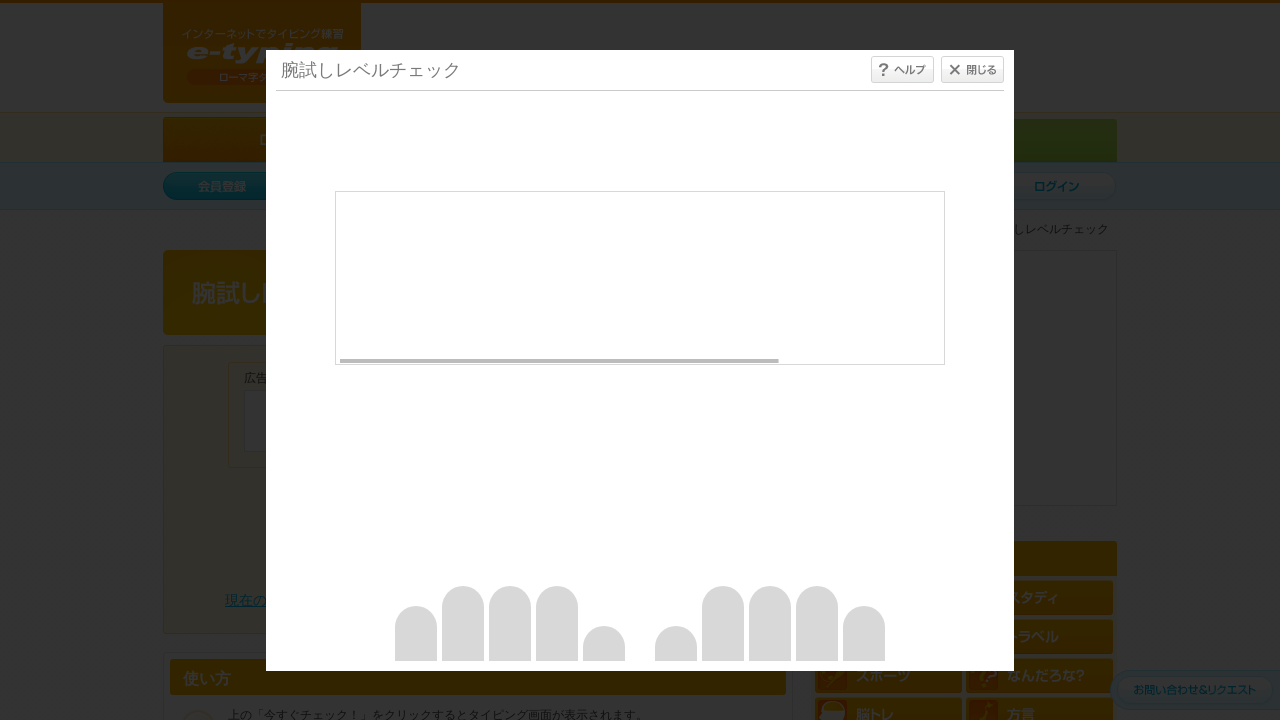

Waited 1 second before next sentence
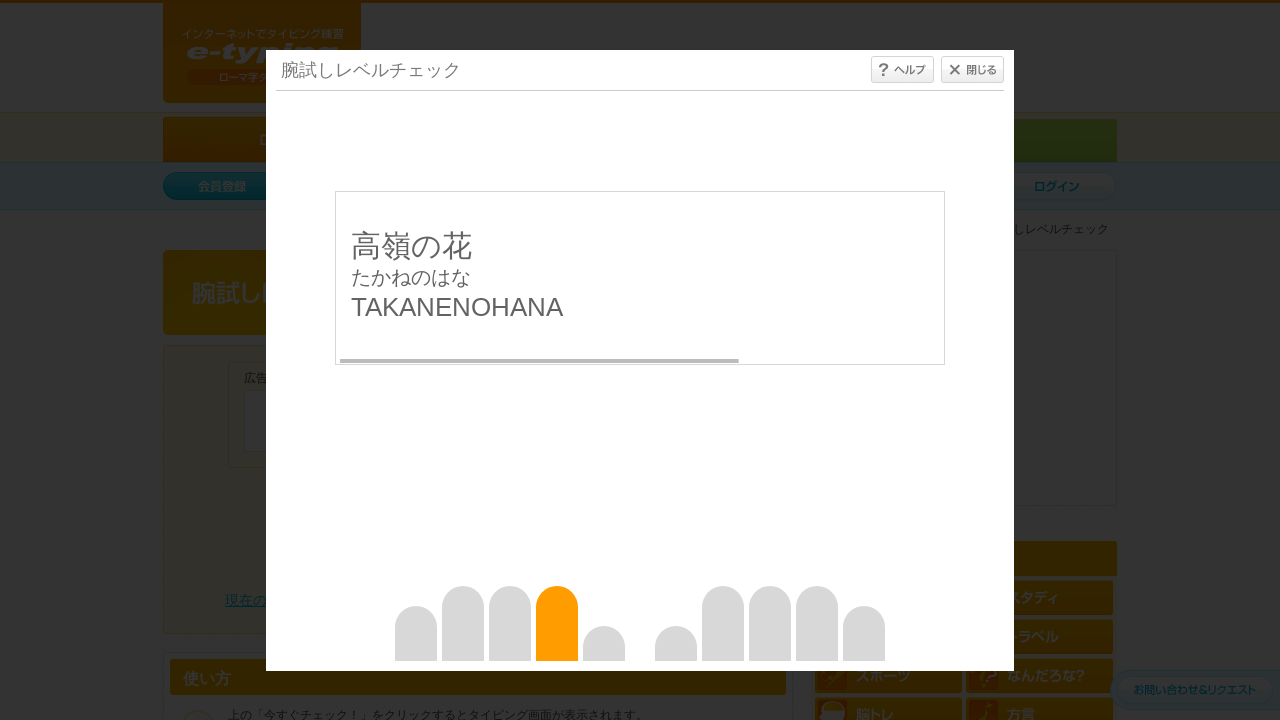

Retrieved sentence text to type: 'takanenohana'
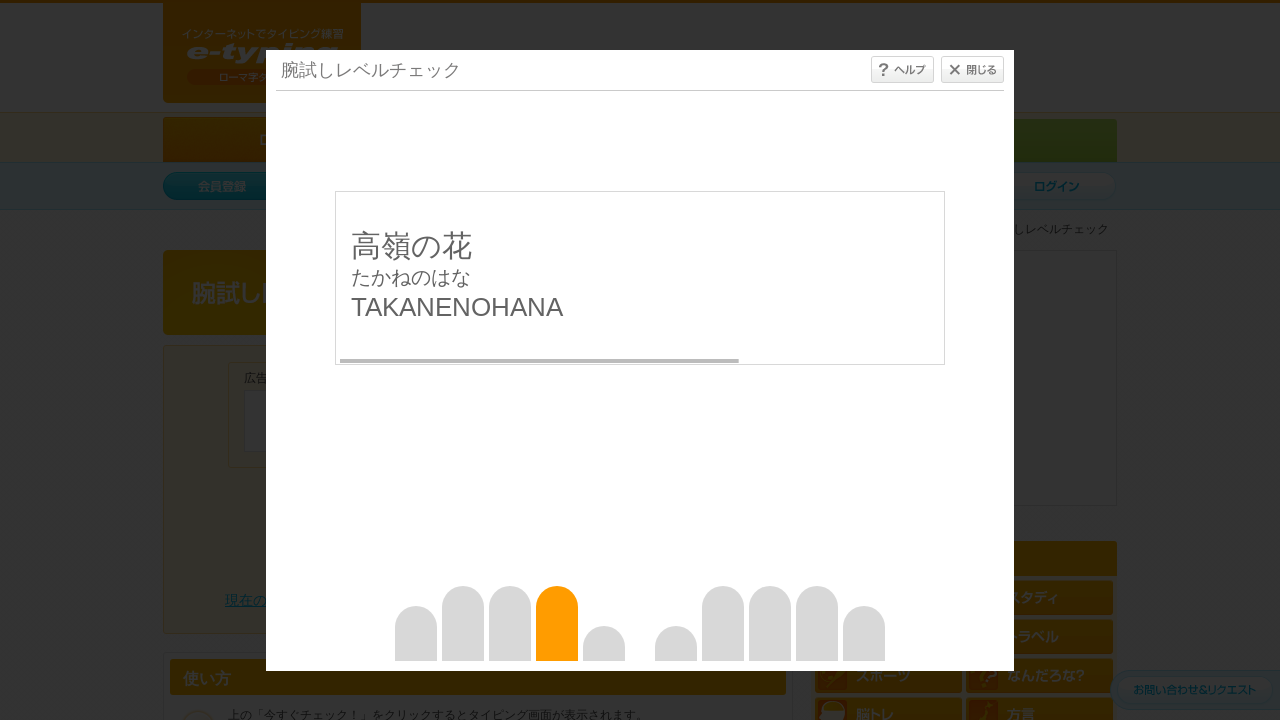

Typed all characters from the sentence
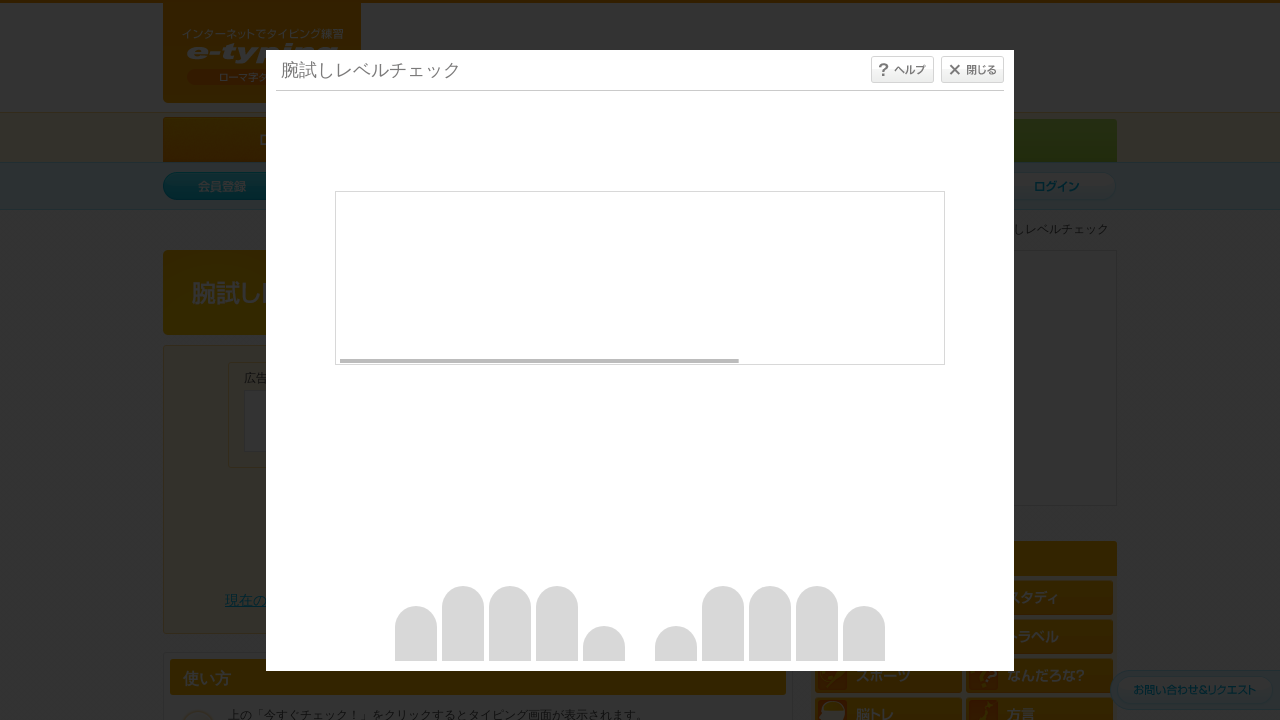

Waited 1 second before next sentence
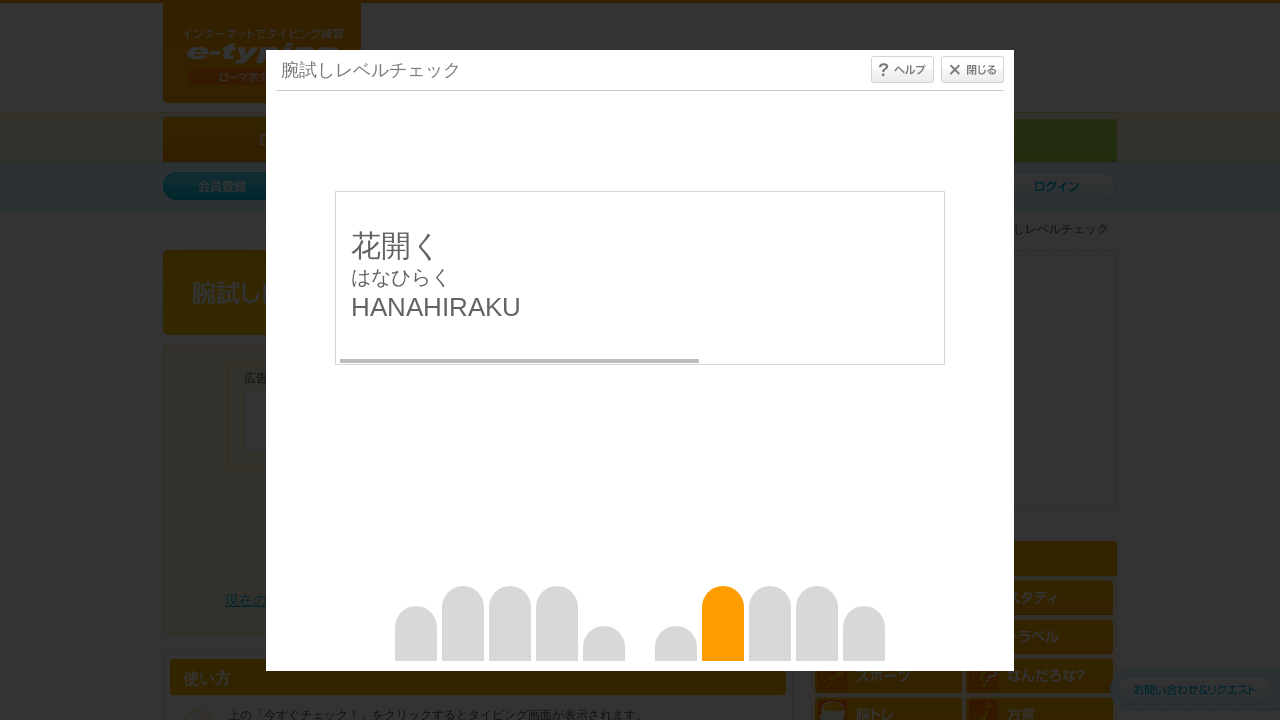

Retrieved sentence text to type: 'hanahiraku'
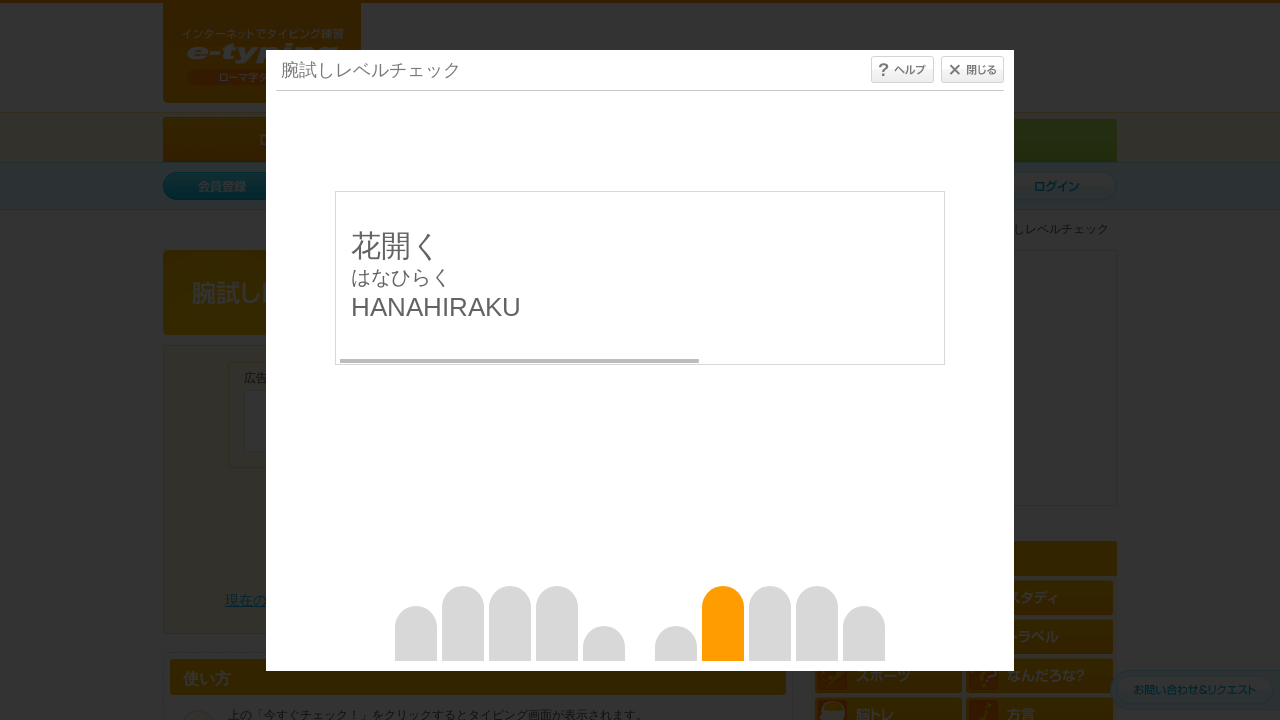

Typed all characters from the sentence
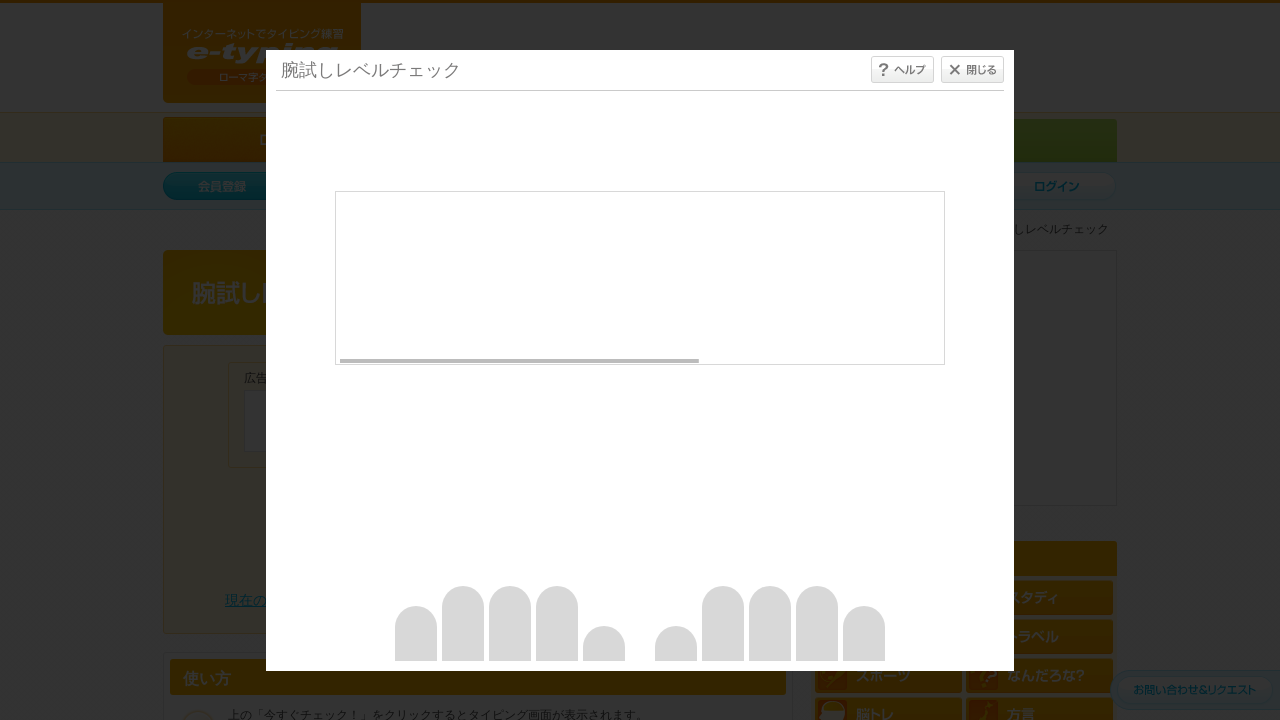

Waited 1 second before next sentence
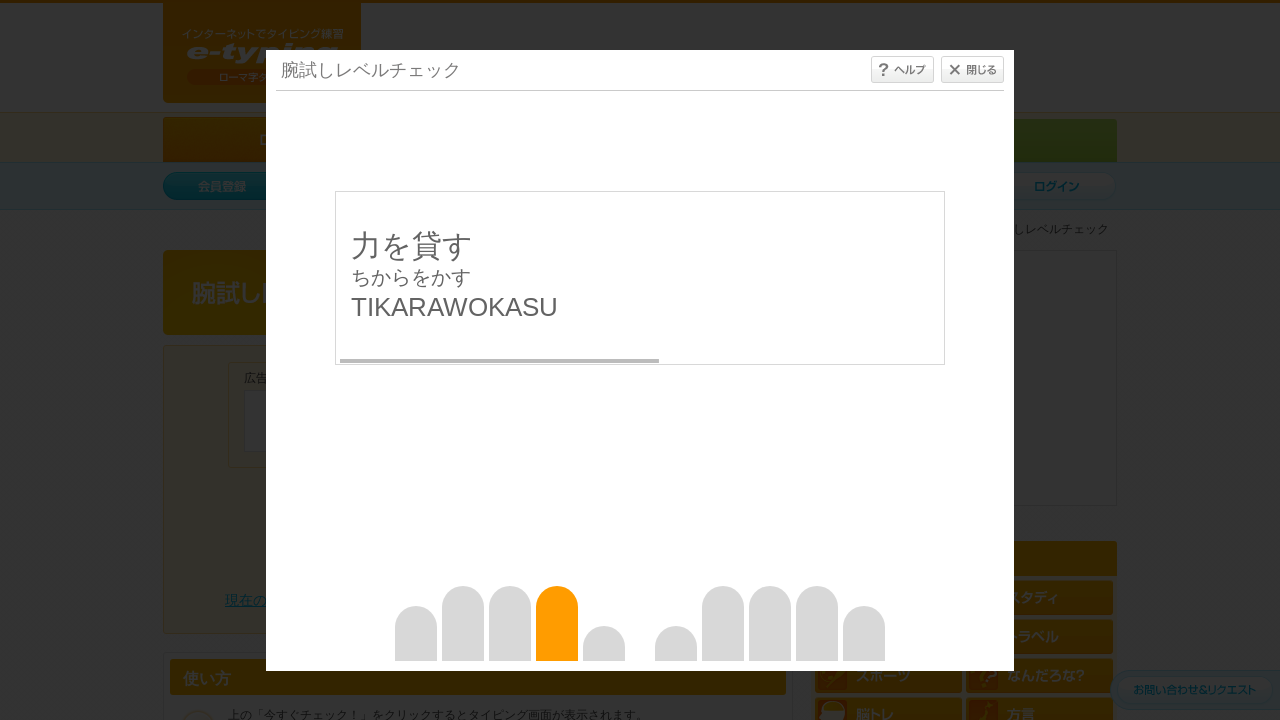

Retrieved sentence text to type: 'tikarawokasu'
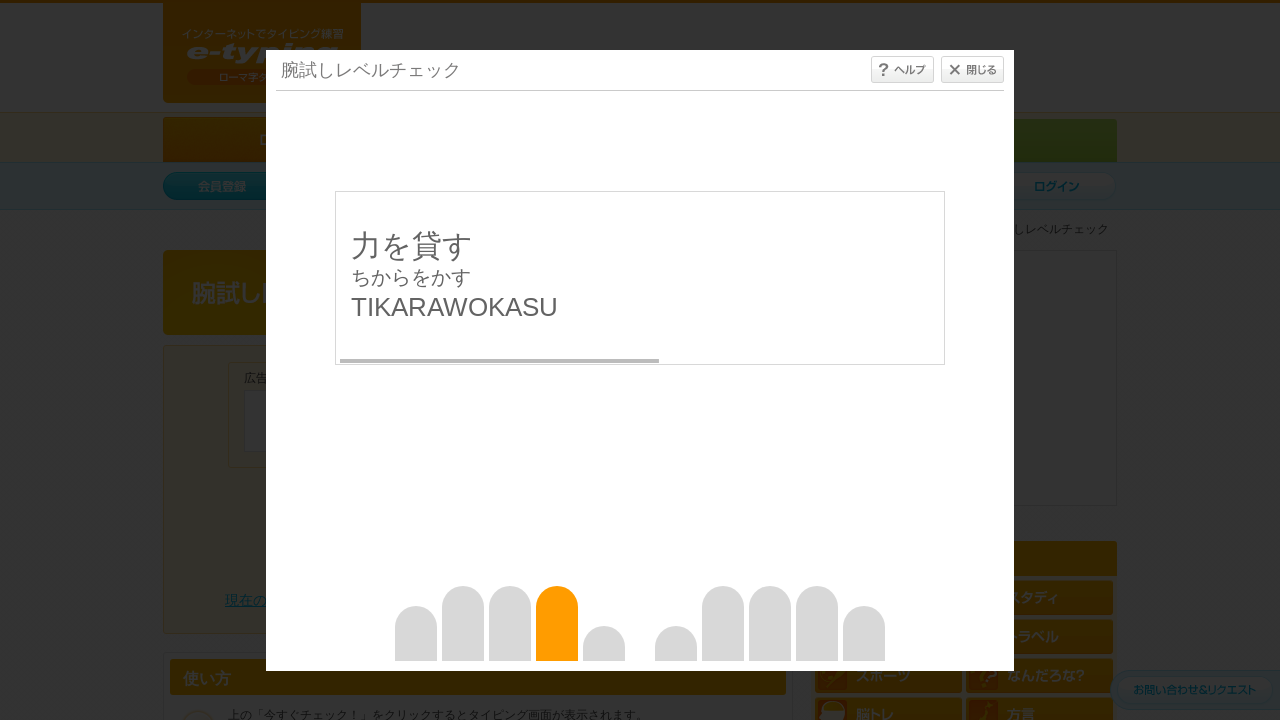

Typed all characters from the sentence
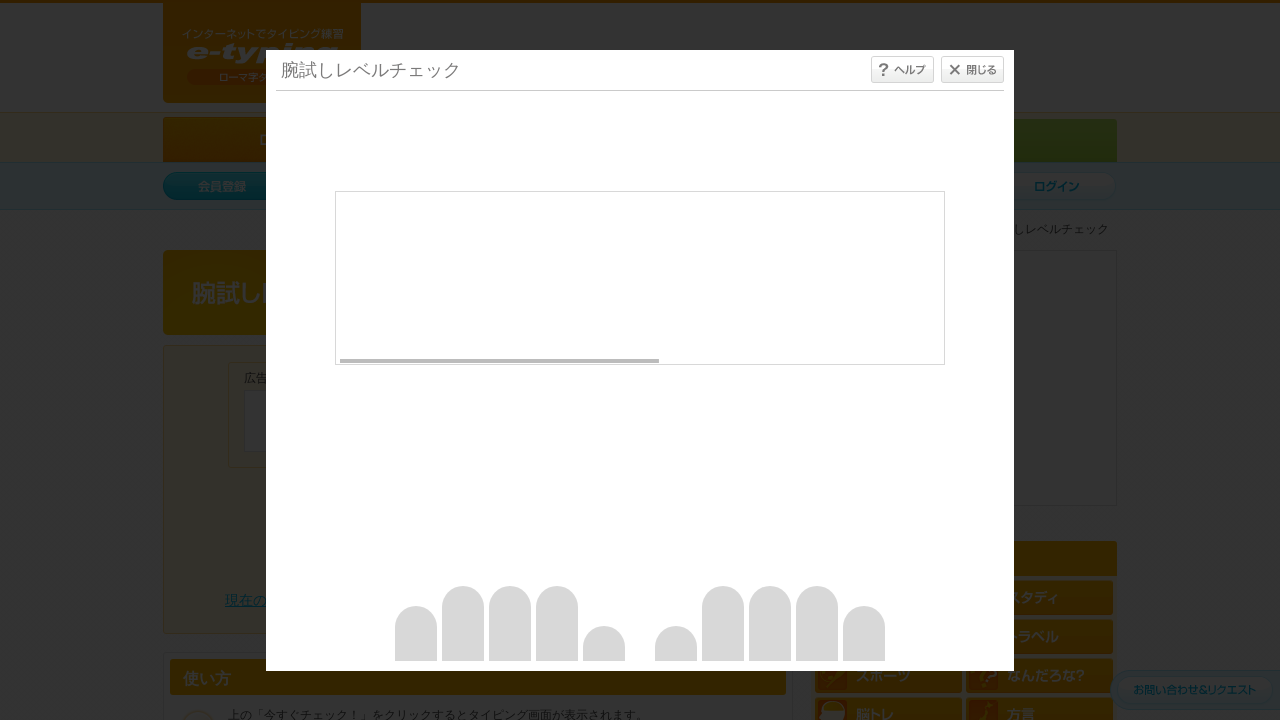

Waited 1 second before next sentence
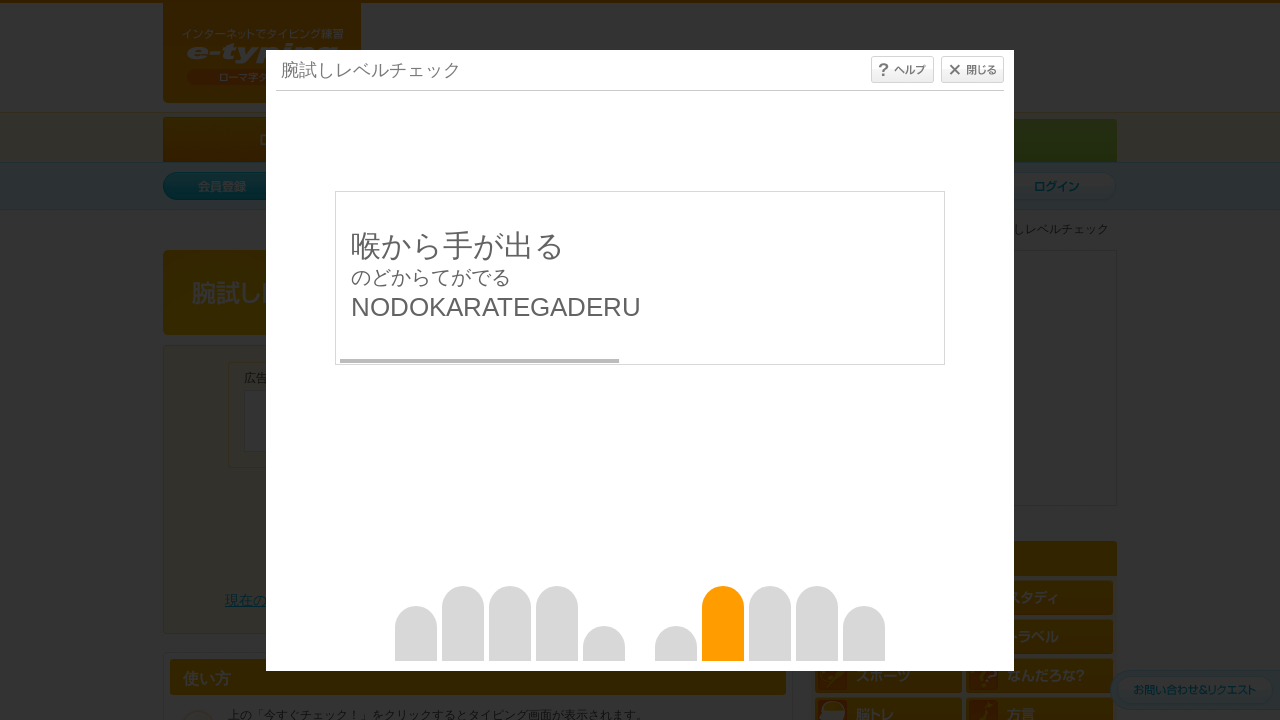

Retrieved sentence text to type: 'nodokarategaderu'
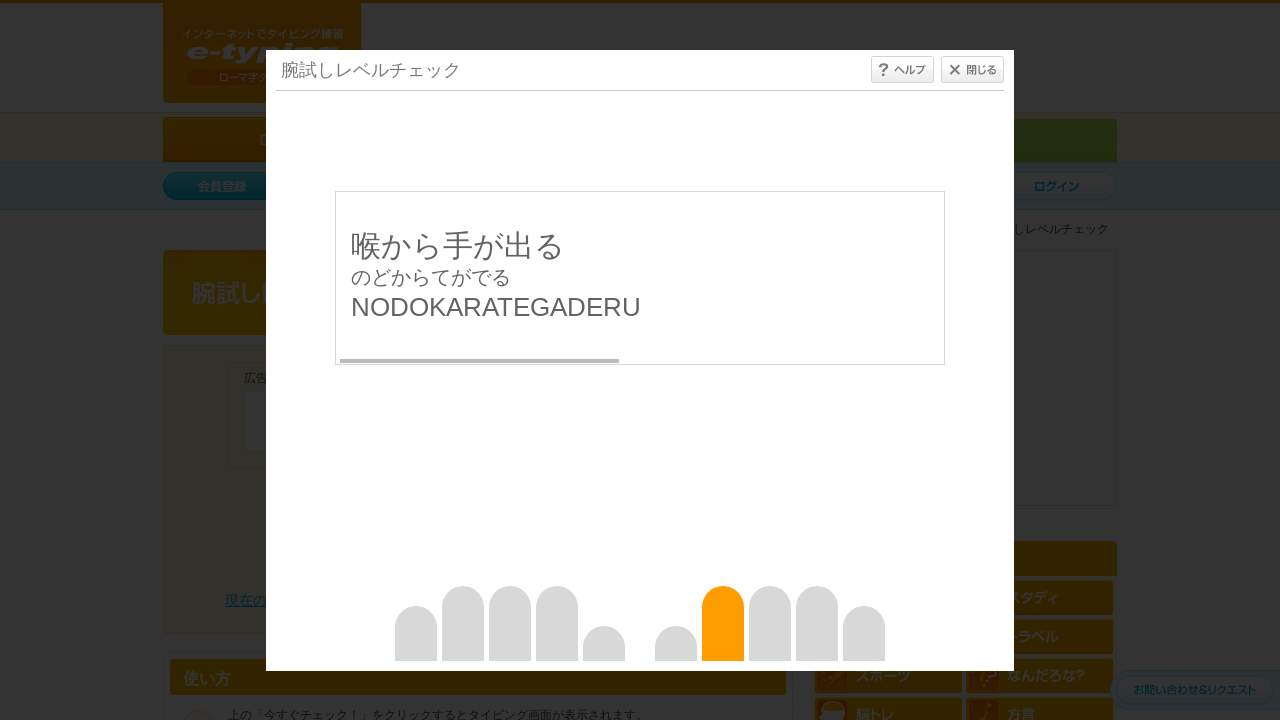

Typed all characters from the sentence
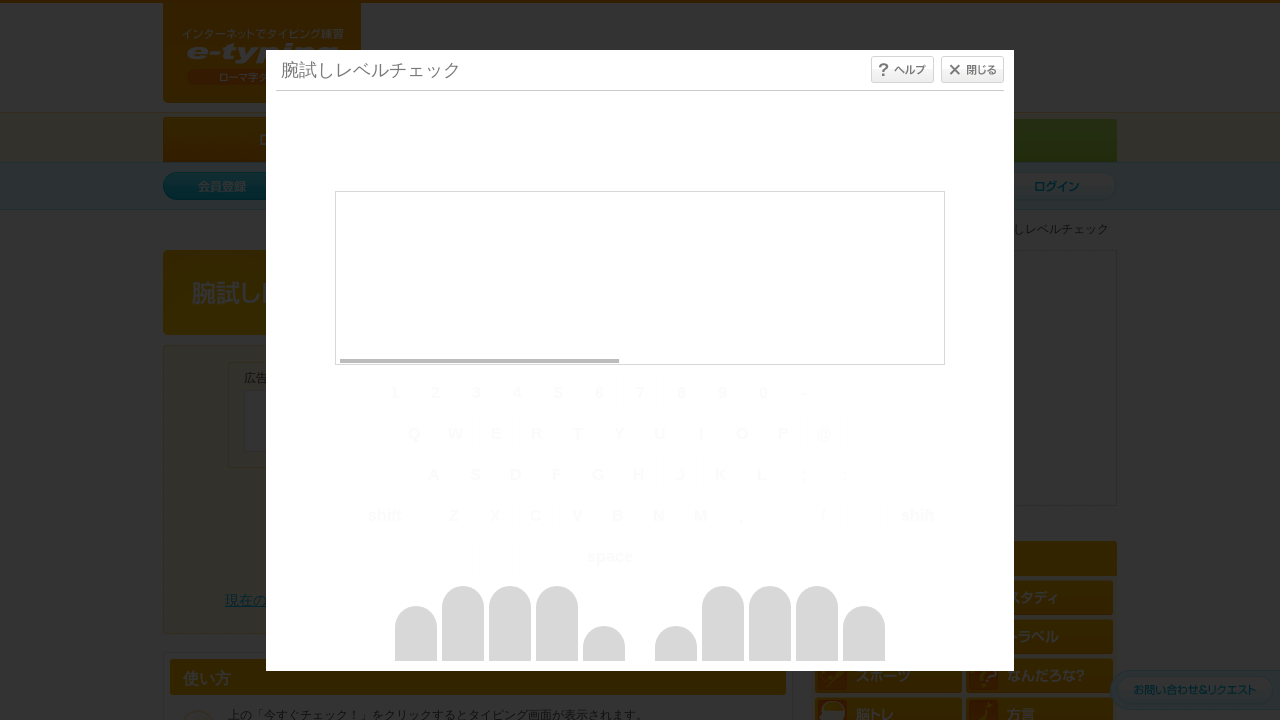

Waited 1 second before next sentence
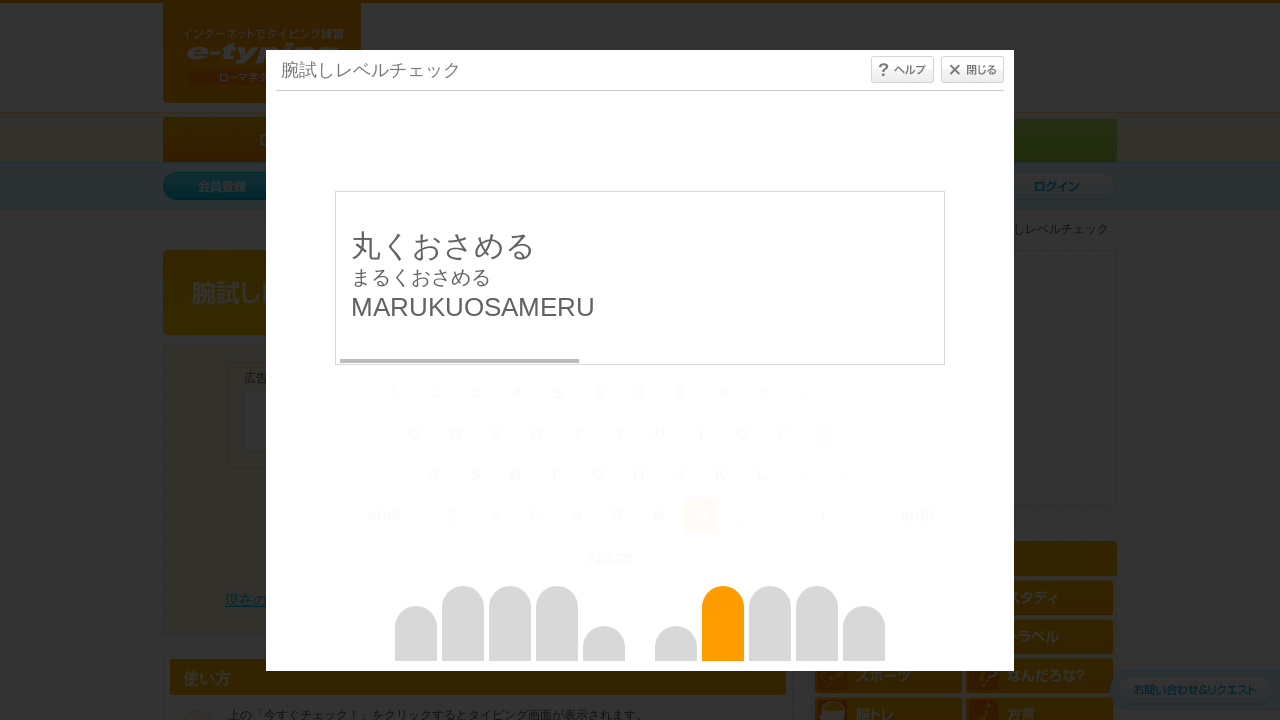

Retrieved sentence text to type: 'marukuosameru'
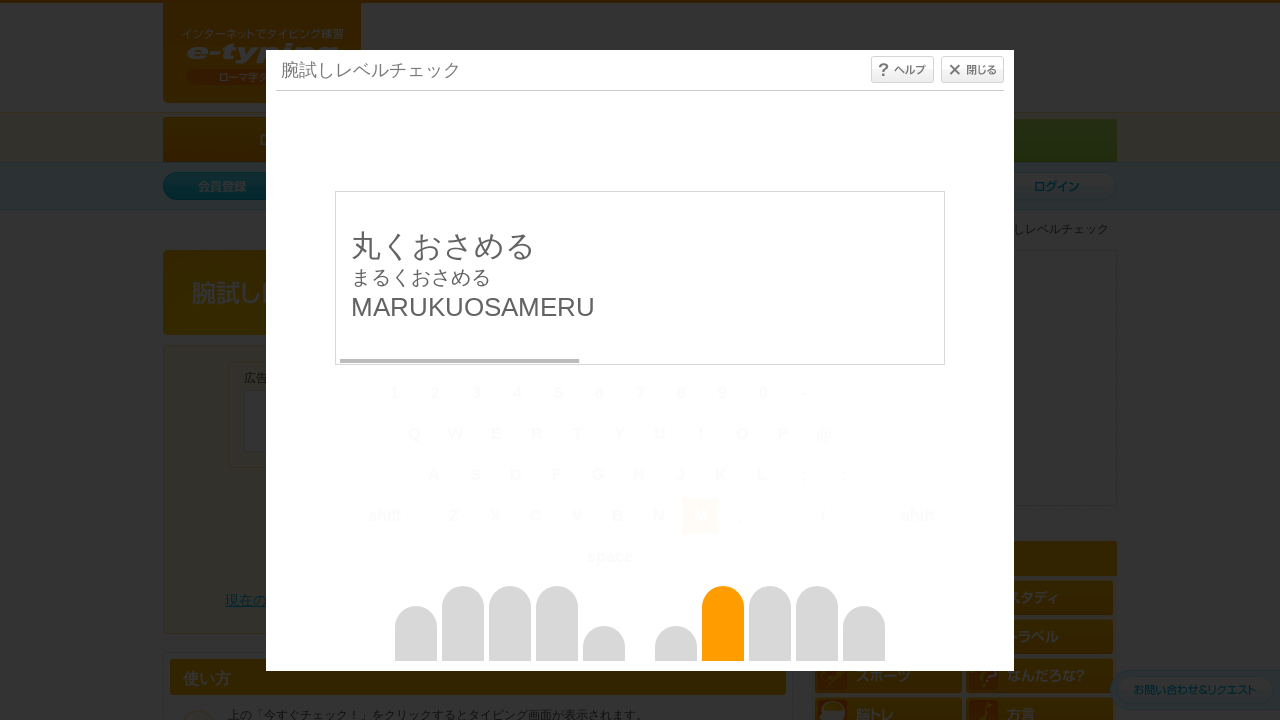

Typed all characters from the sentence
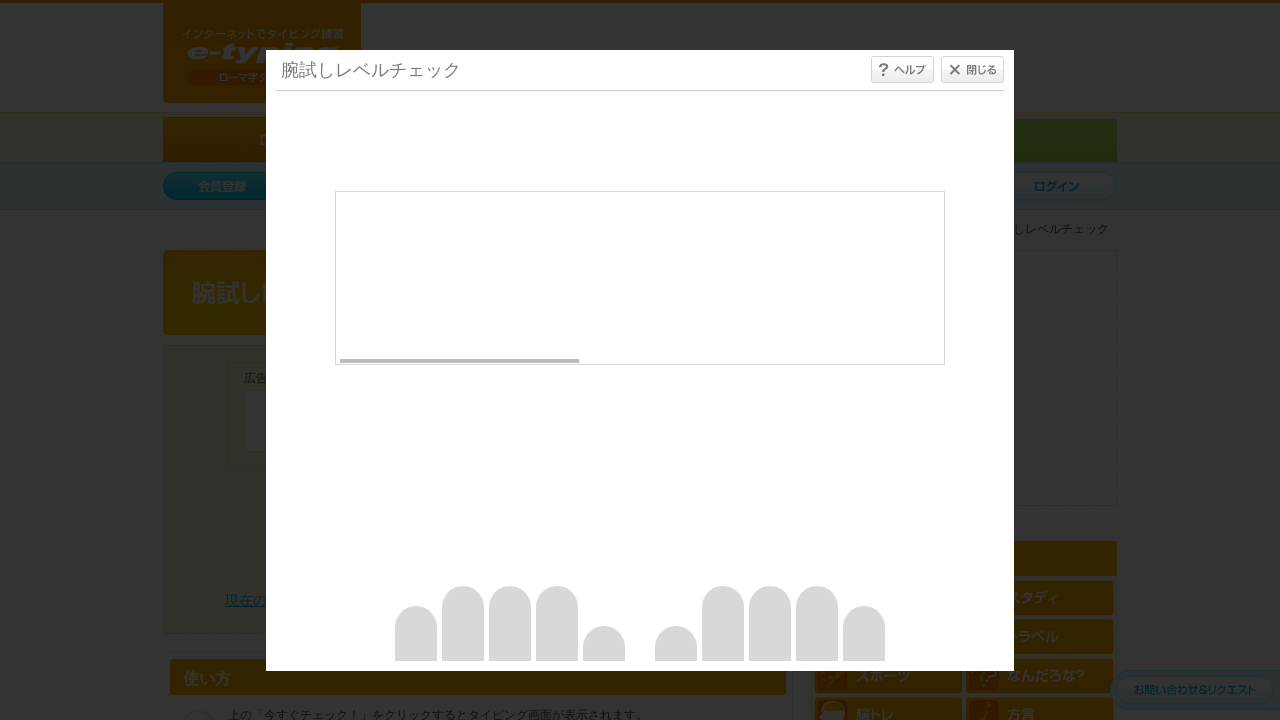

Waited 1 second before next sentence
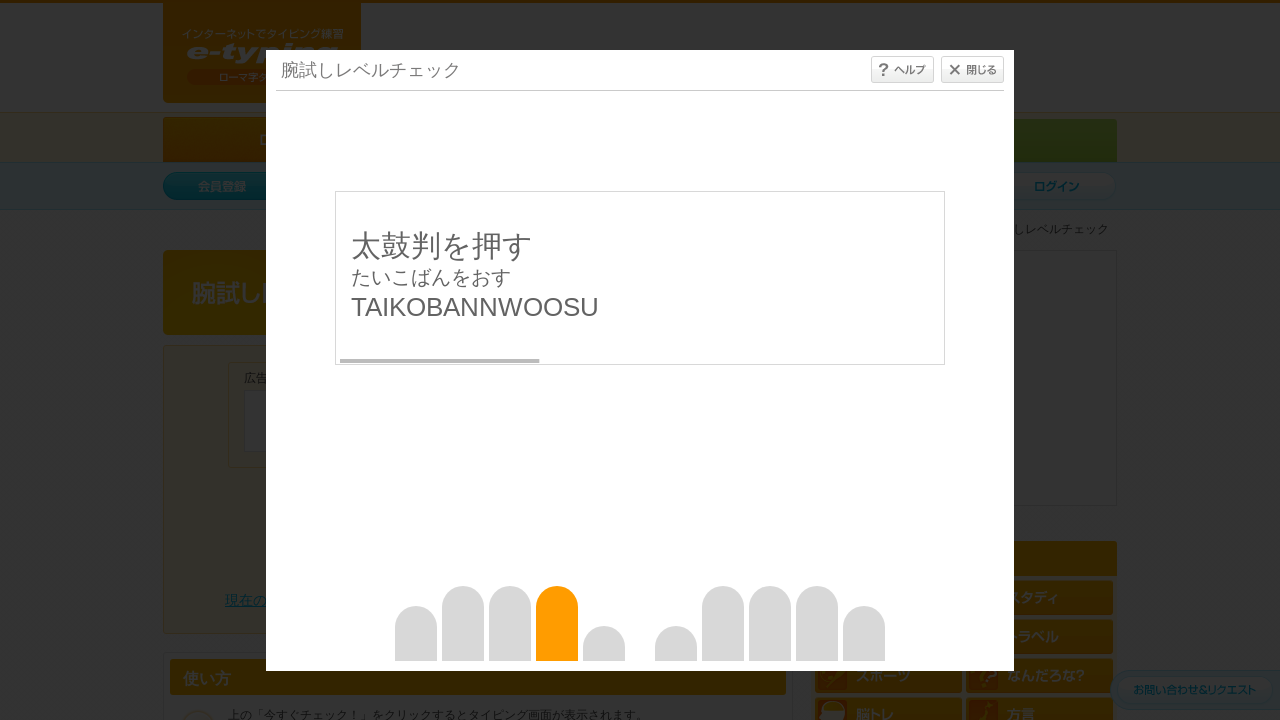

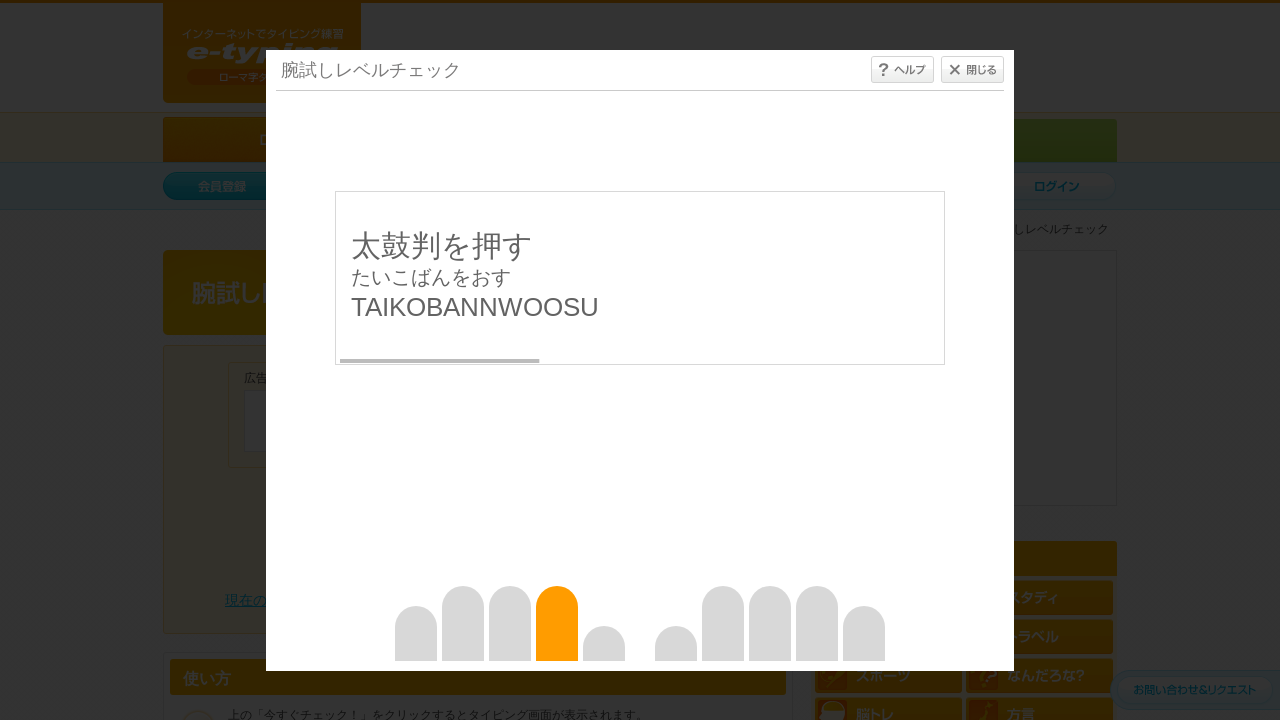